Tests infinite scroll functionality by scrolling down and up multiple times using JavaScript executor

Starting URL: https://practice.cydeo.com/infinite_scroll

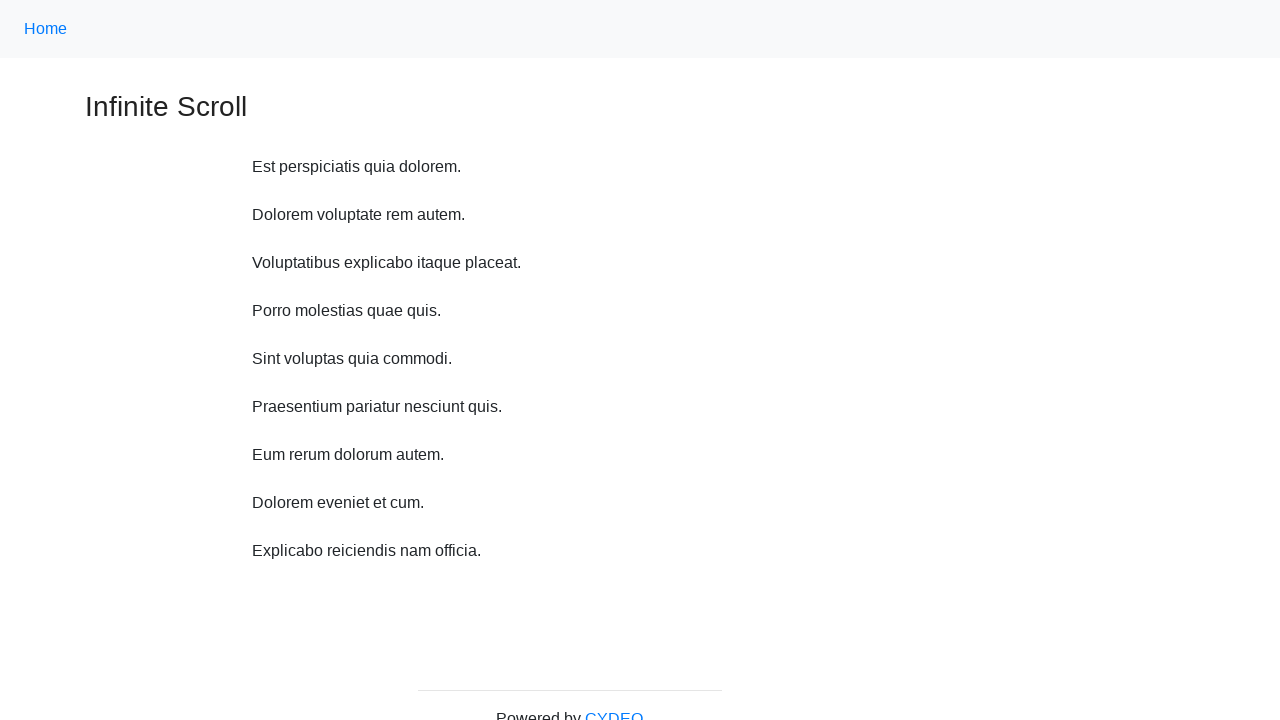

Scrolled down 750 pixels using JavaScript executor
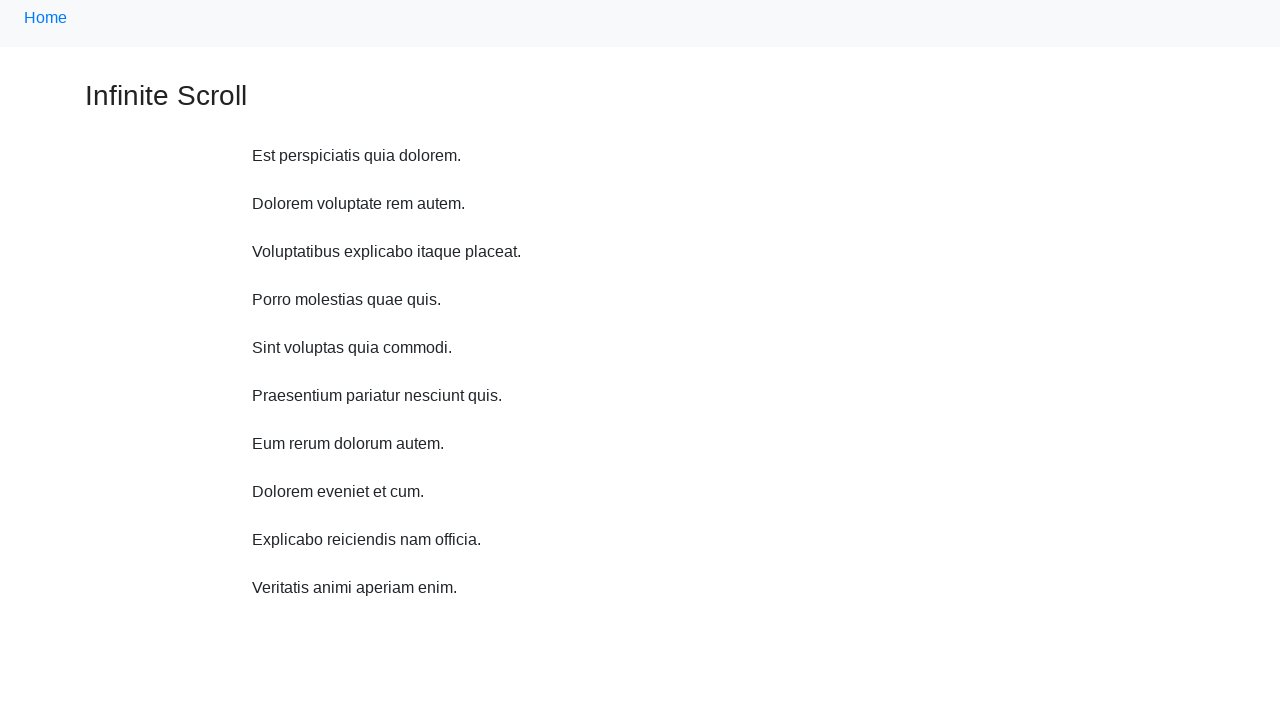

Waited 1 second between scroll actions
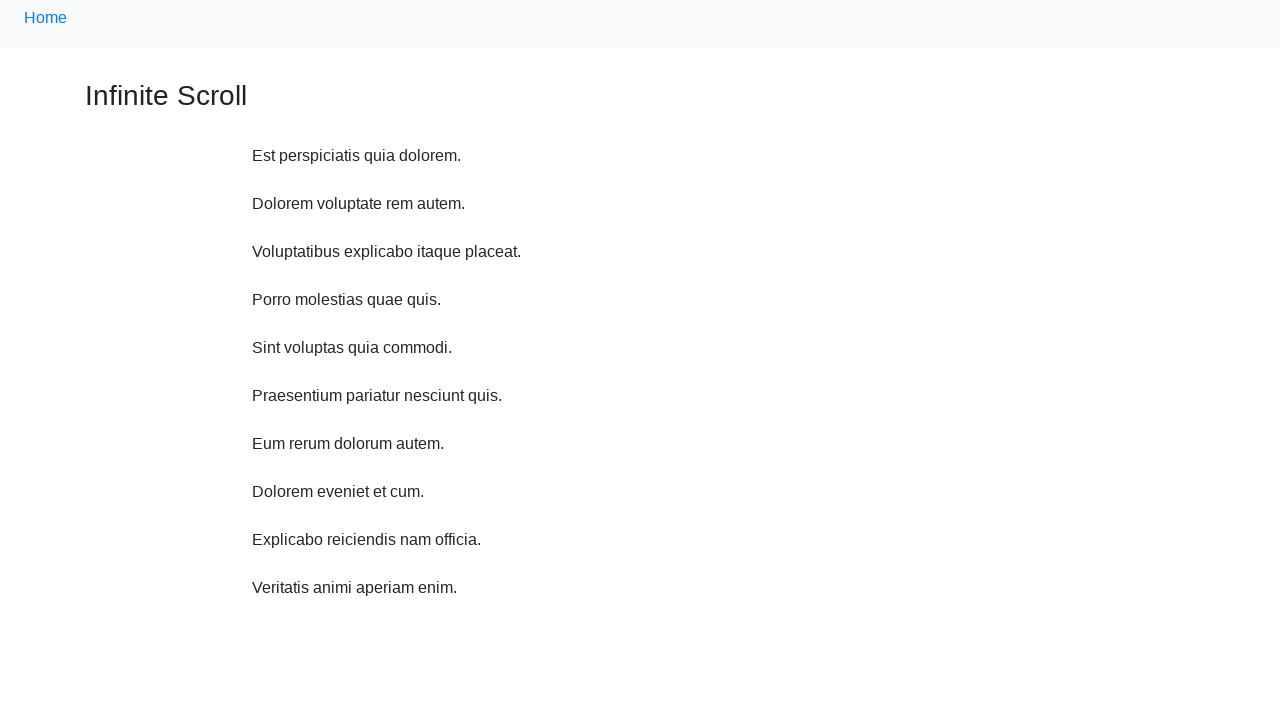

Scrolled down 750 pixels using JavaScript executor
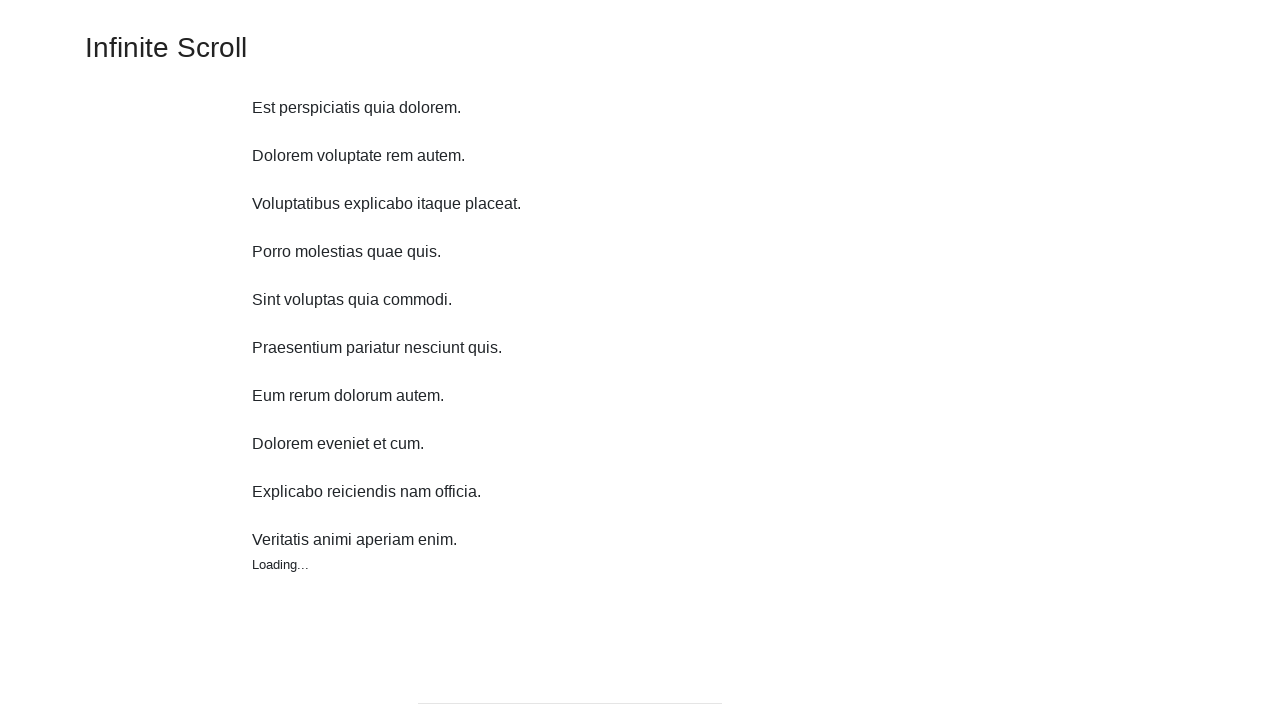

Waited 1 second between scroll actions
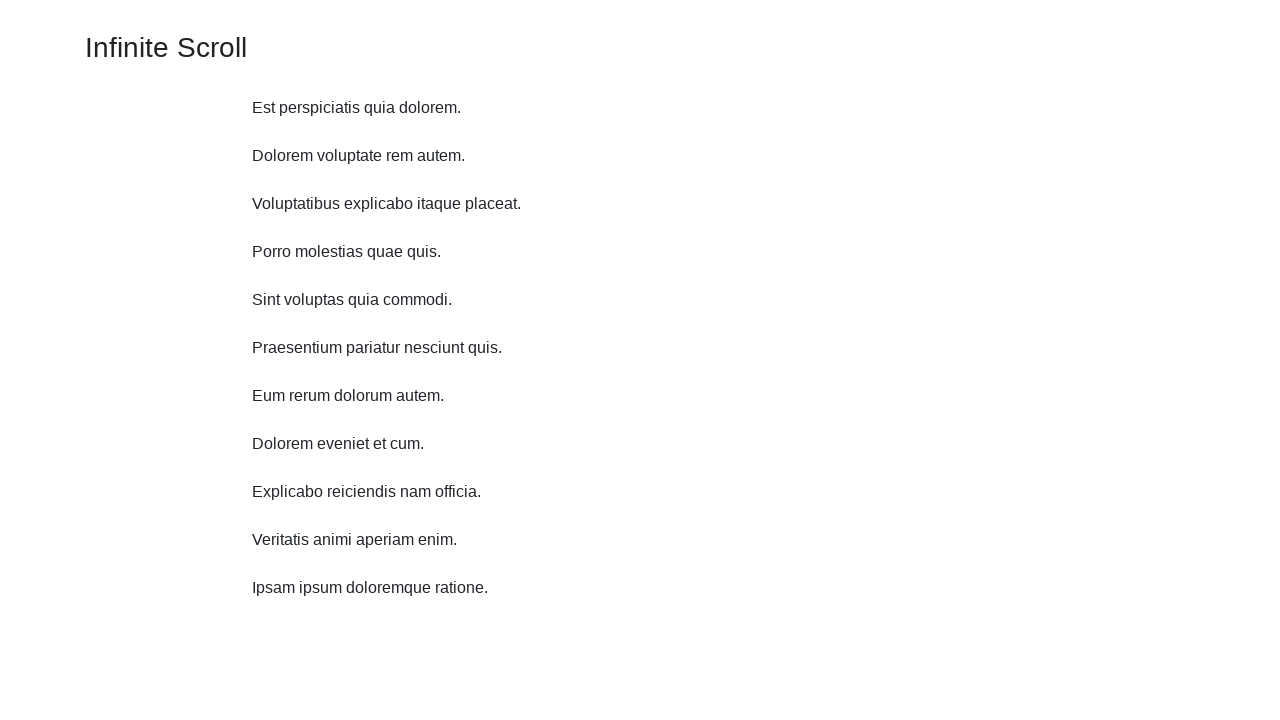

Scrolled down 750 pixels using JavaScript executor
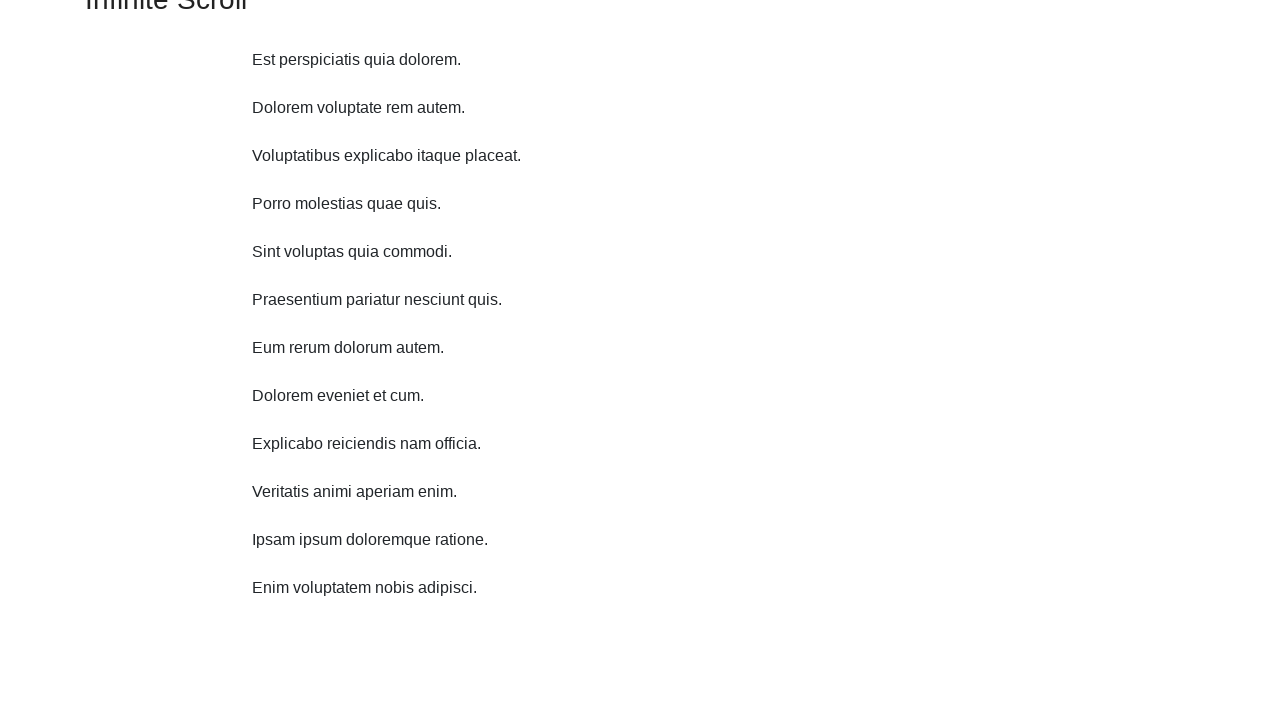

Waited 1 second between scroll actions
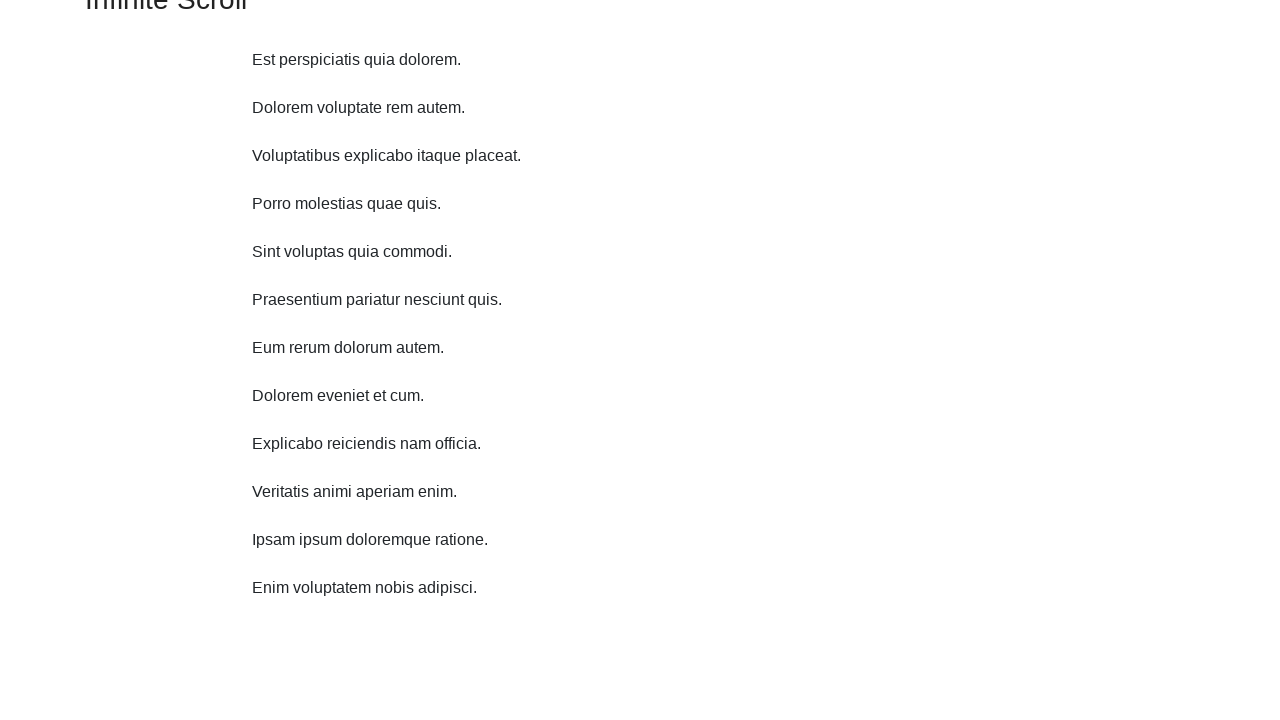

Scrolled down 750 pixels using JavaScript executor
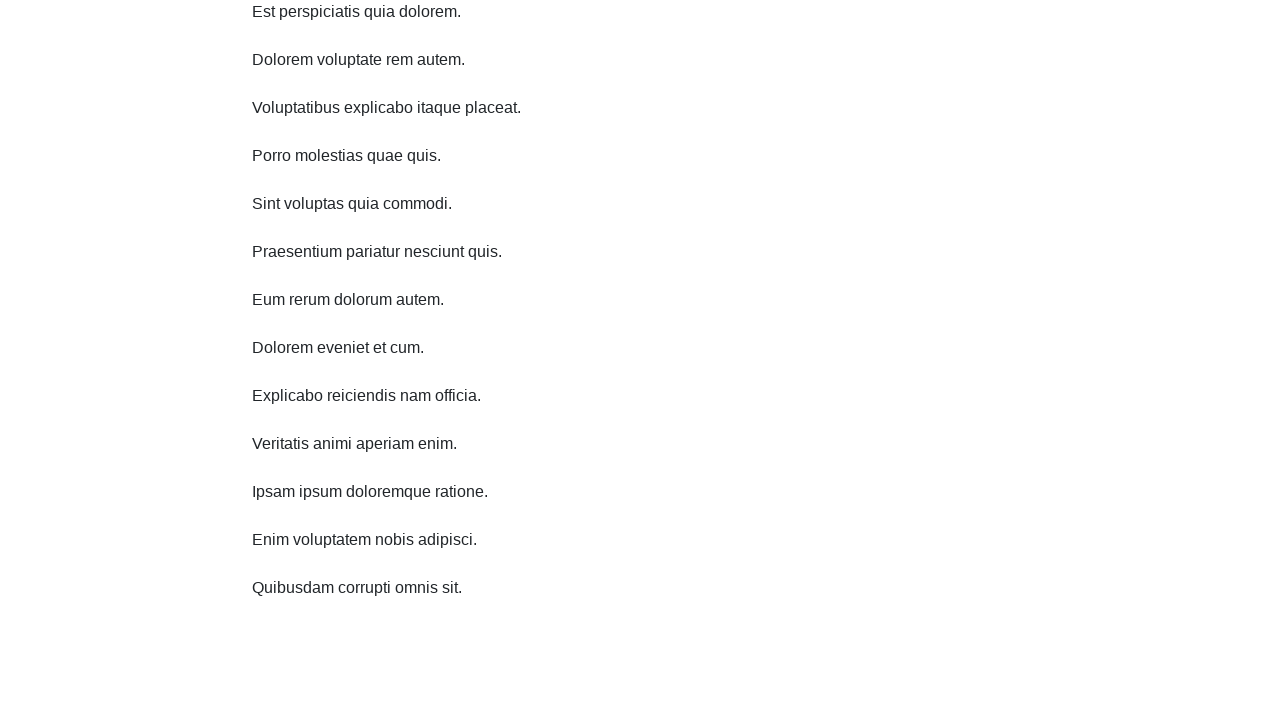

Waited 1 second between scroll actions
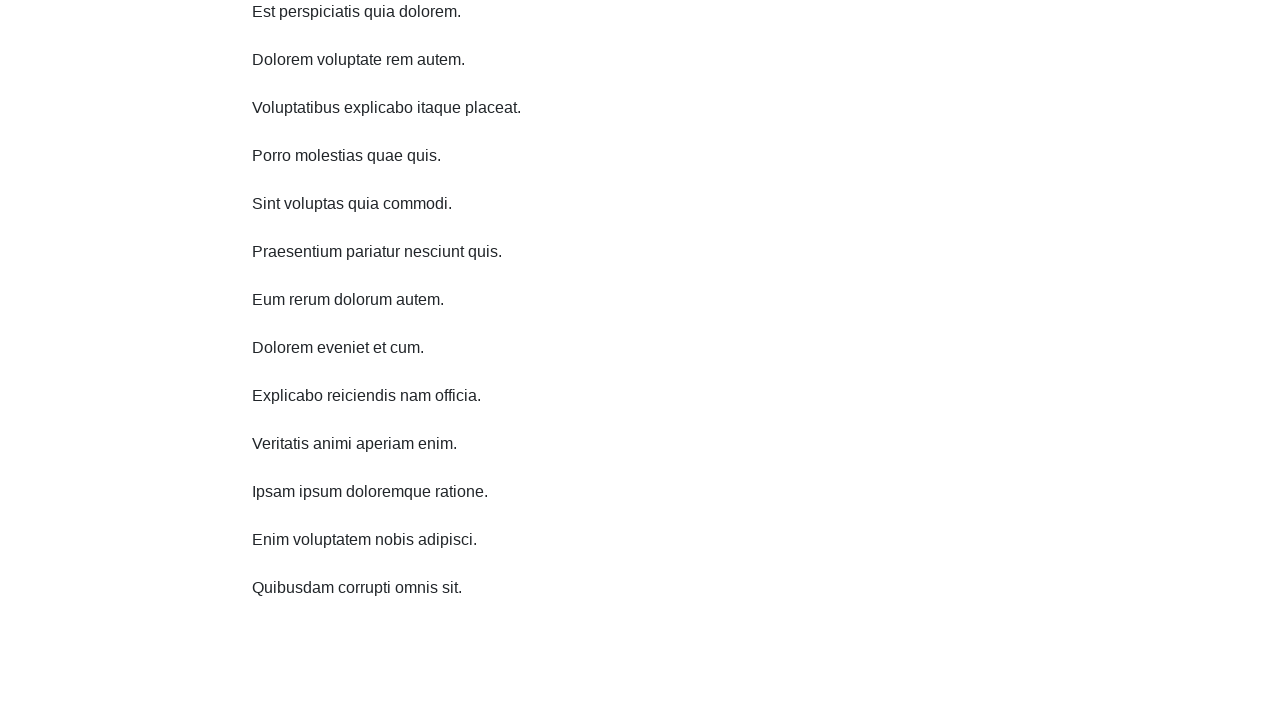

Scrolled down 750 pixels using JavaScript executor
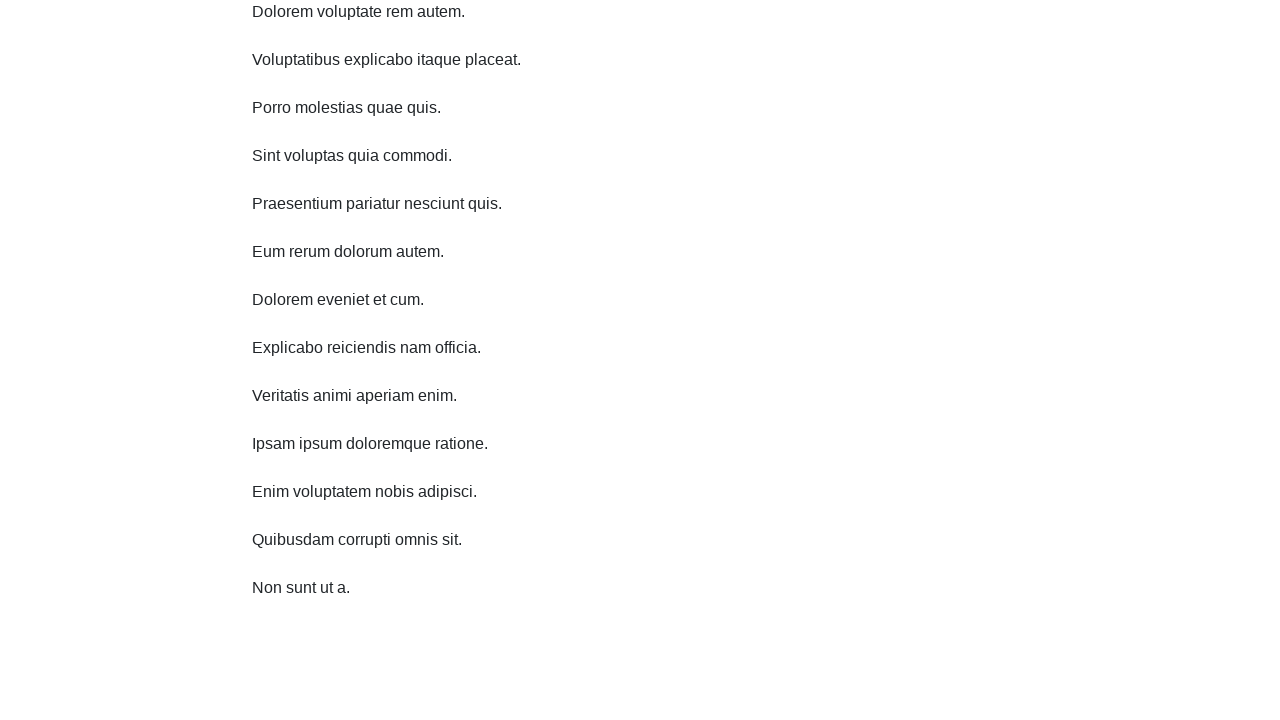

Waited 1 second between scroll actions
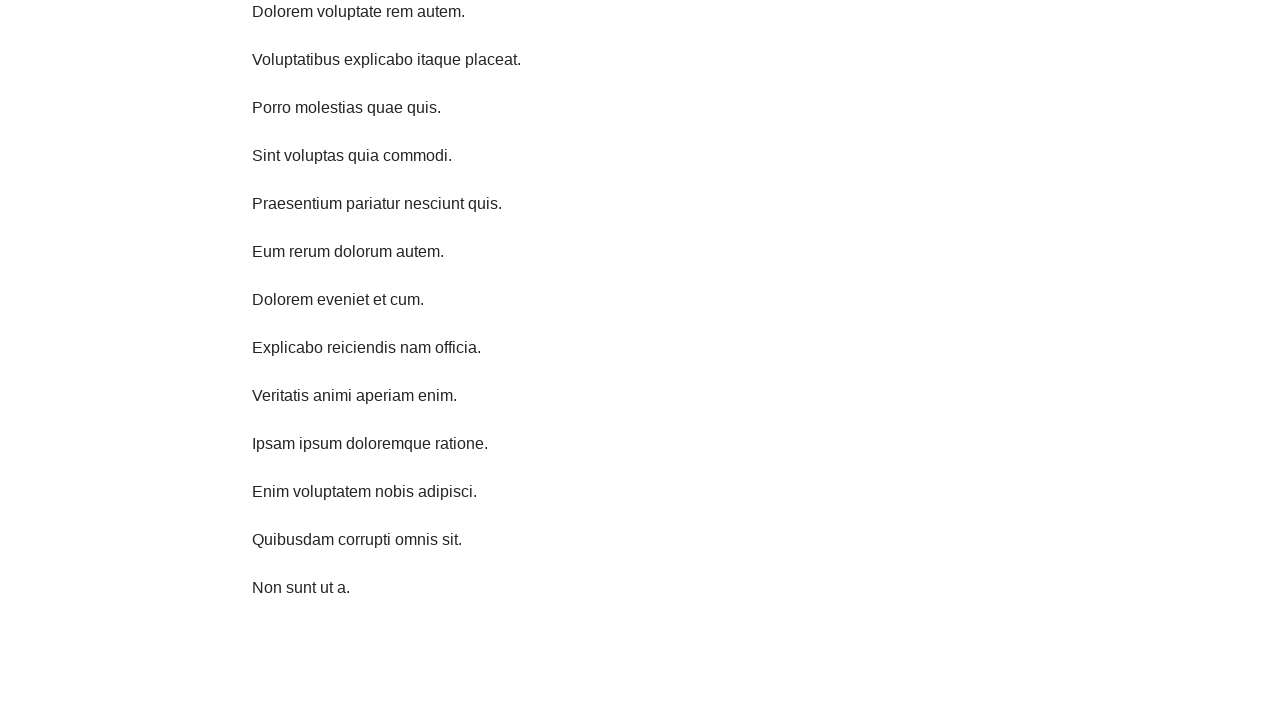

Scrolled down 750 pixels using JavaScript executor
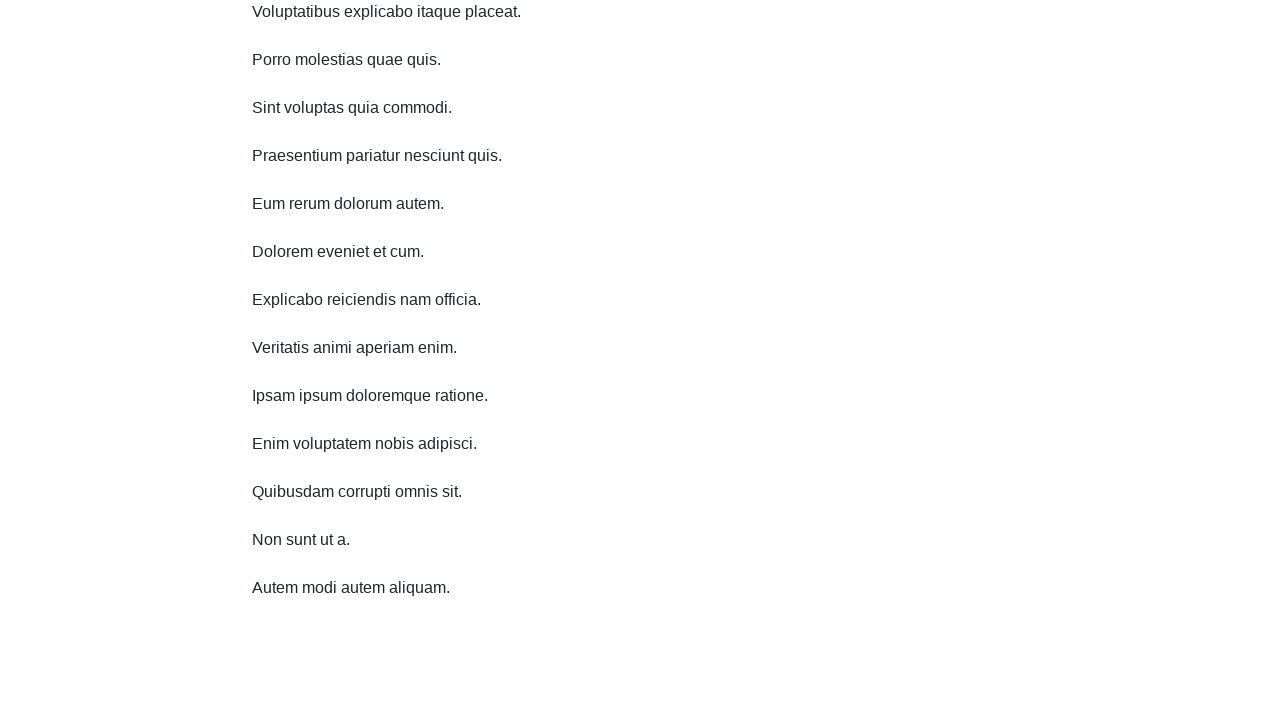

Waited 1 second between scroll actions
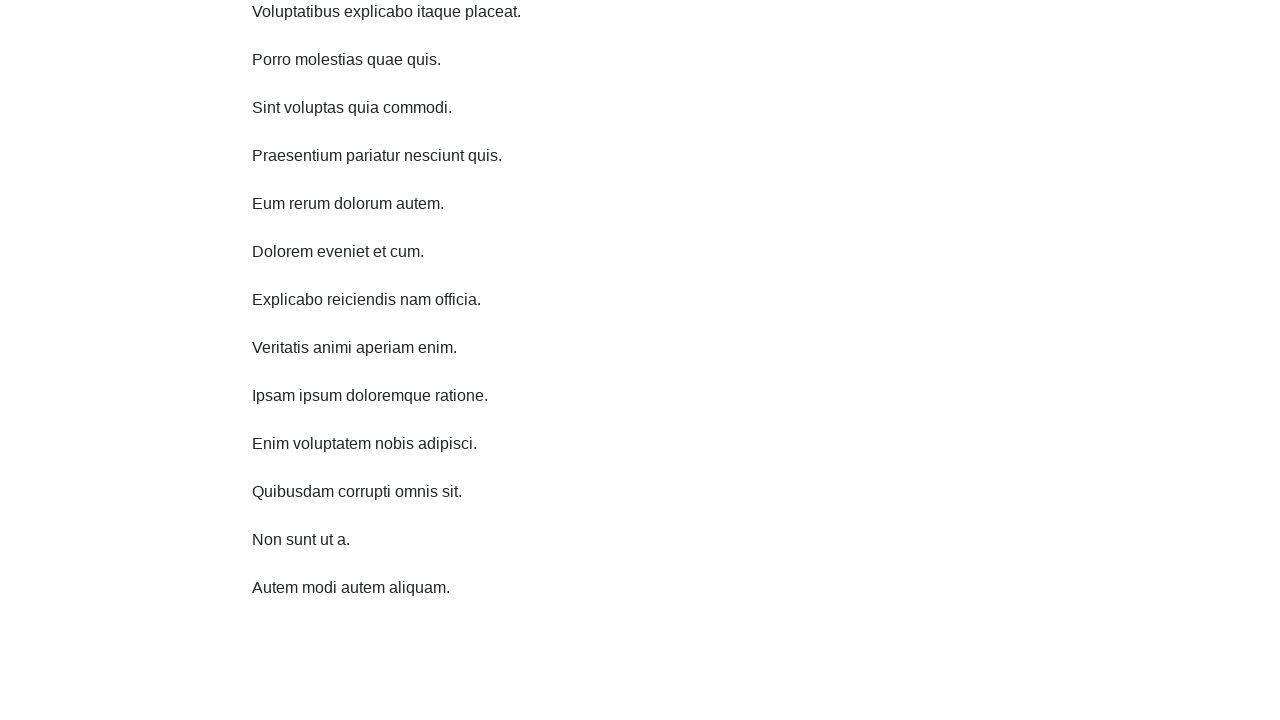

Scrolled down 750 pixels using JavaScript executor
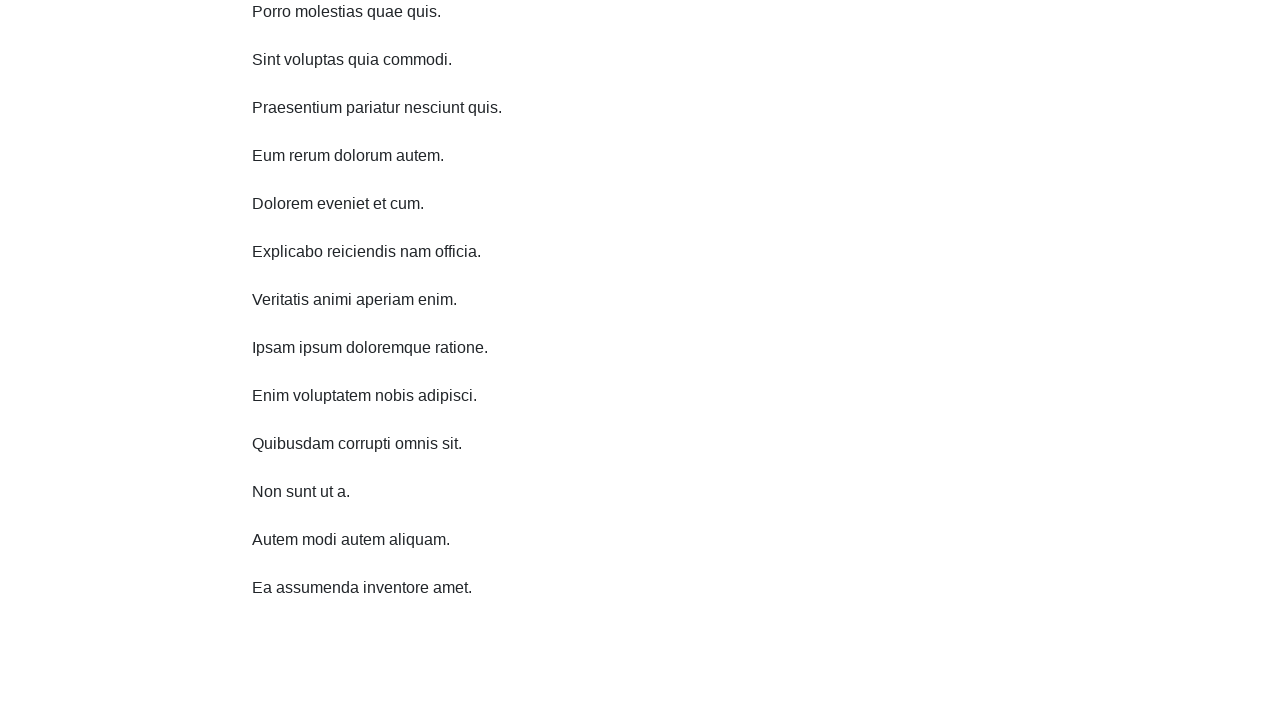

Waited 1 second between scroll actions
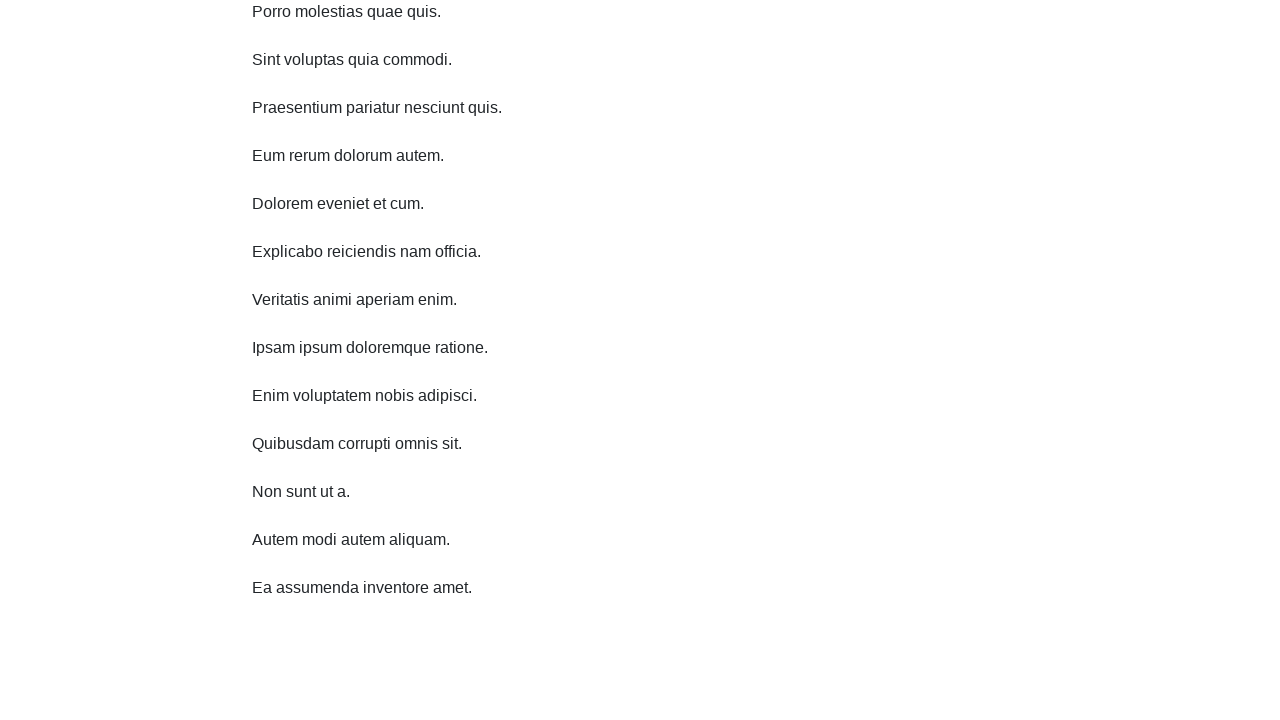

Scrolled down 750 pixels using JavaScript executor
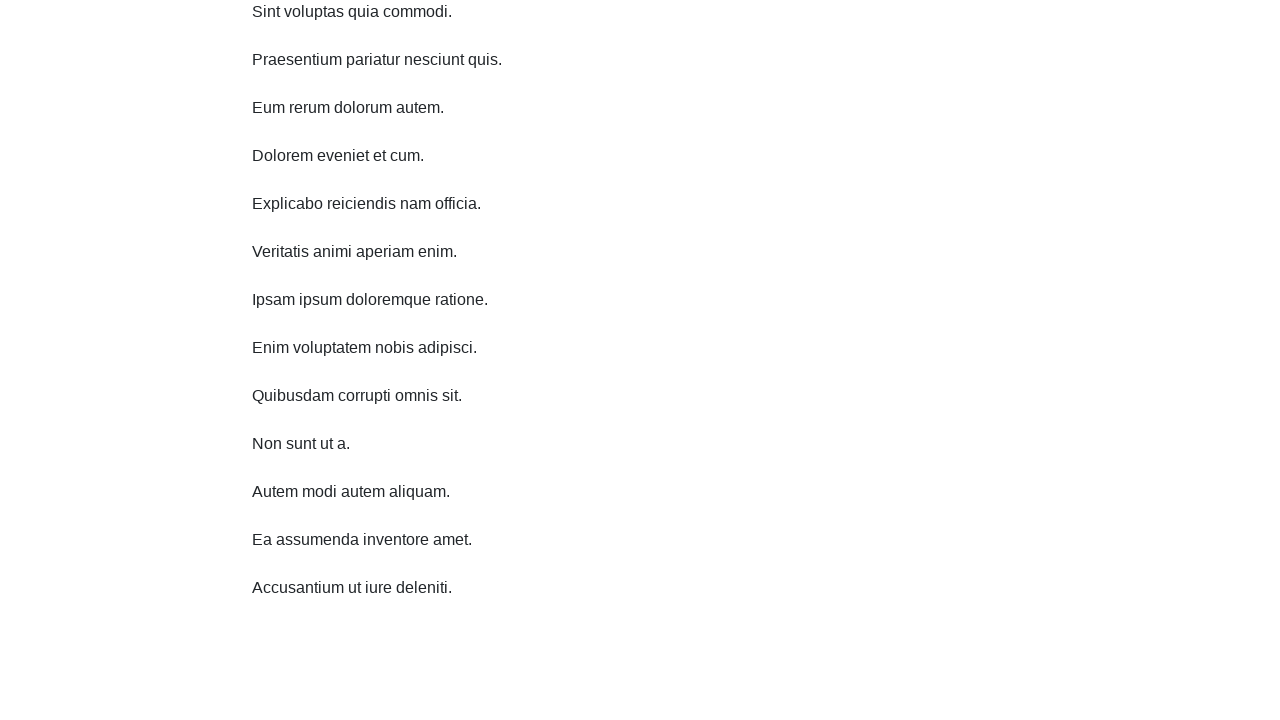

Waited 1 second between scroll actions
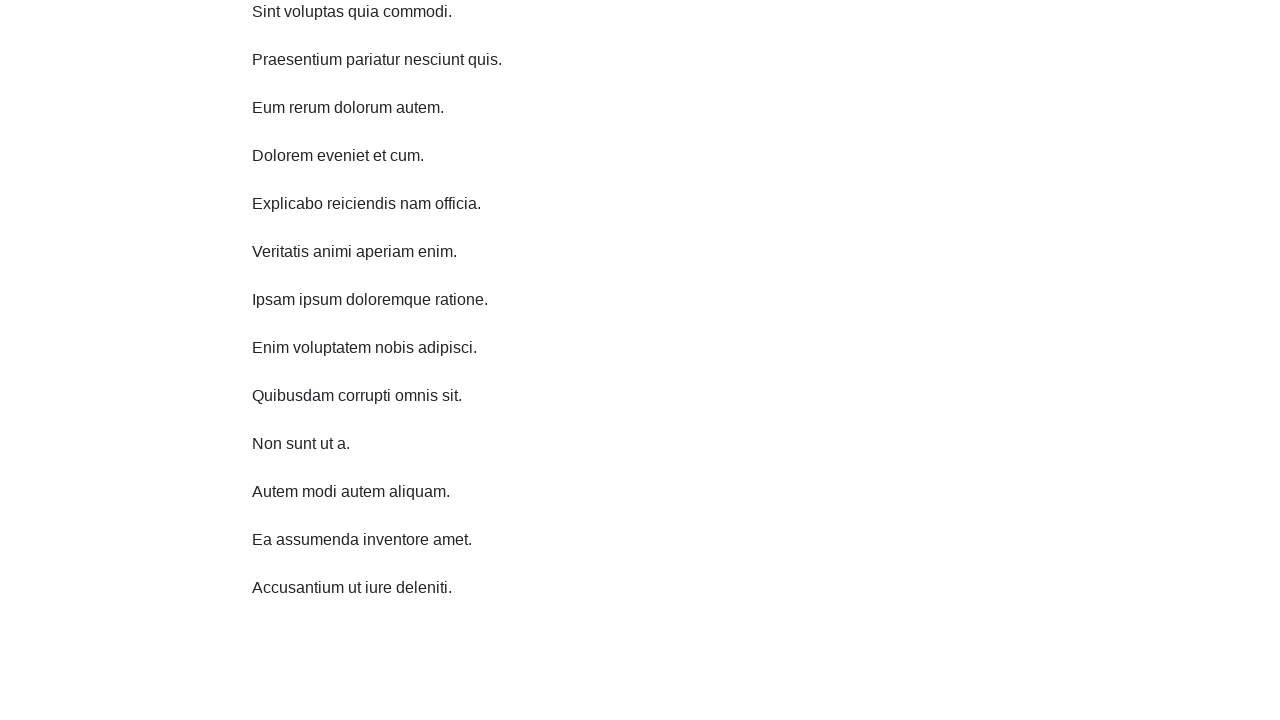

Scrolled down 750 pixels using JavaScript executor
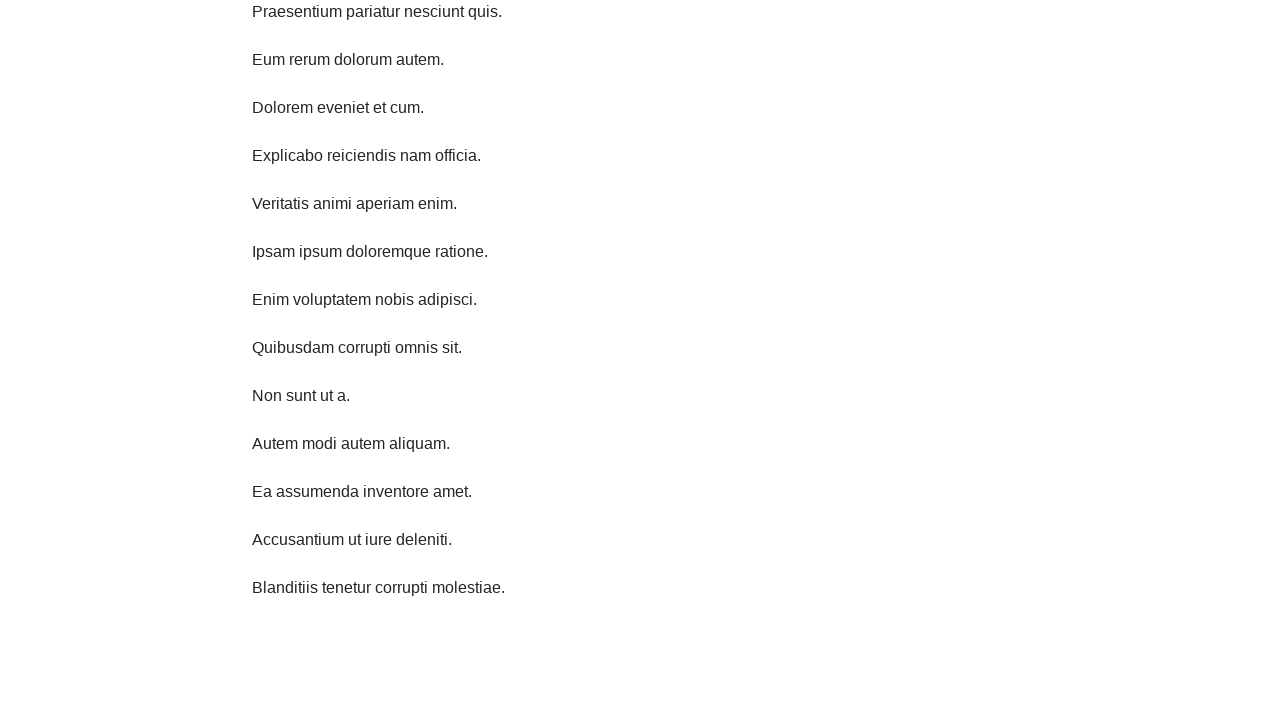

Waited 1 second between scroll actions
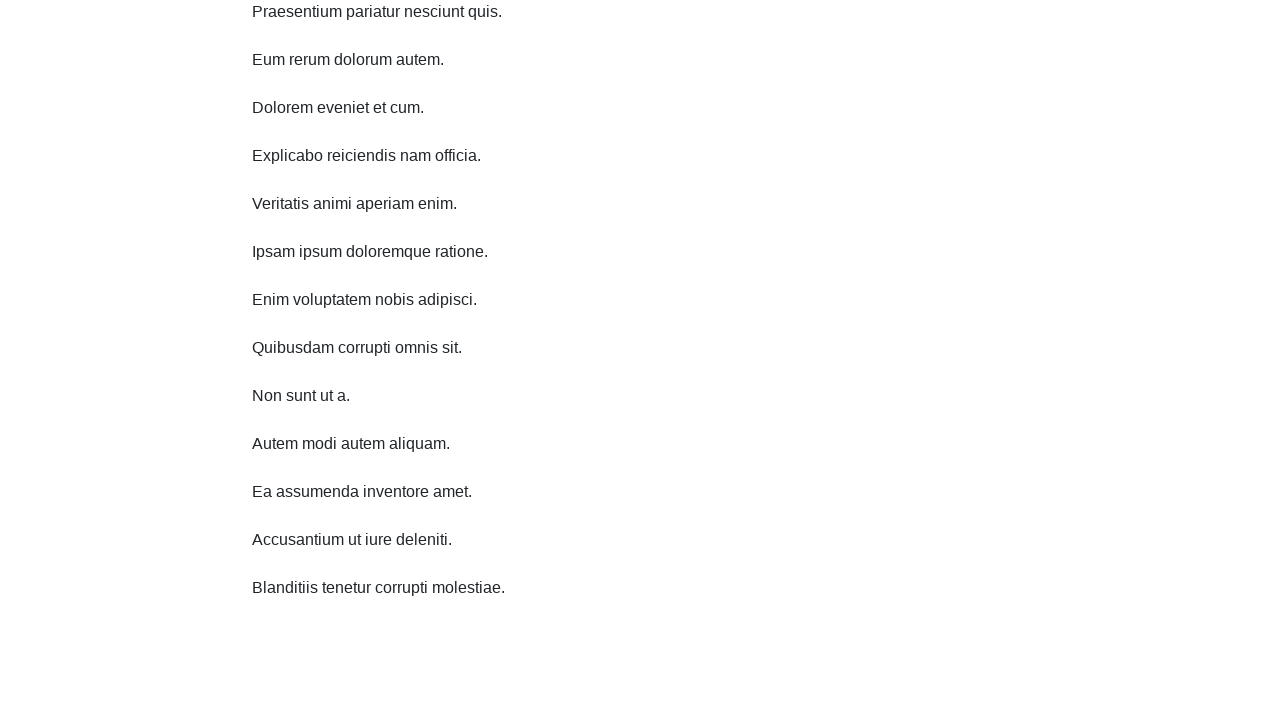

Scrolled down 750 pixels using JavaScript executor
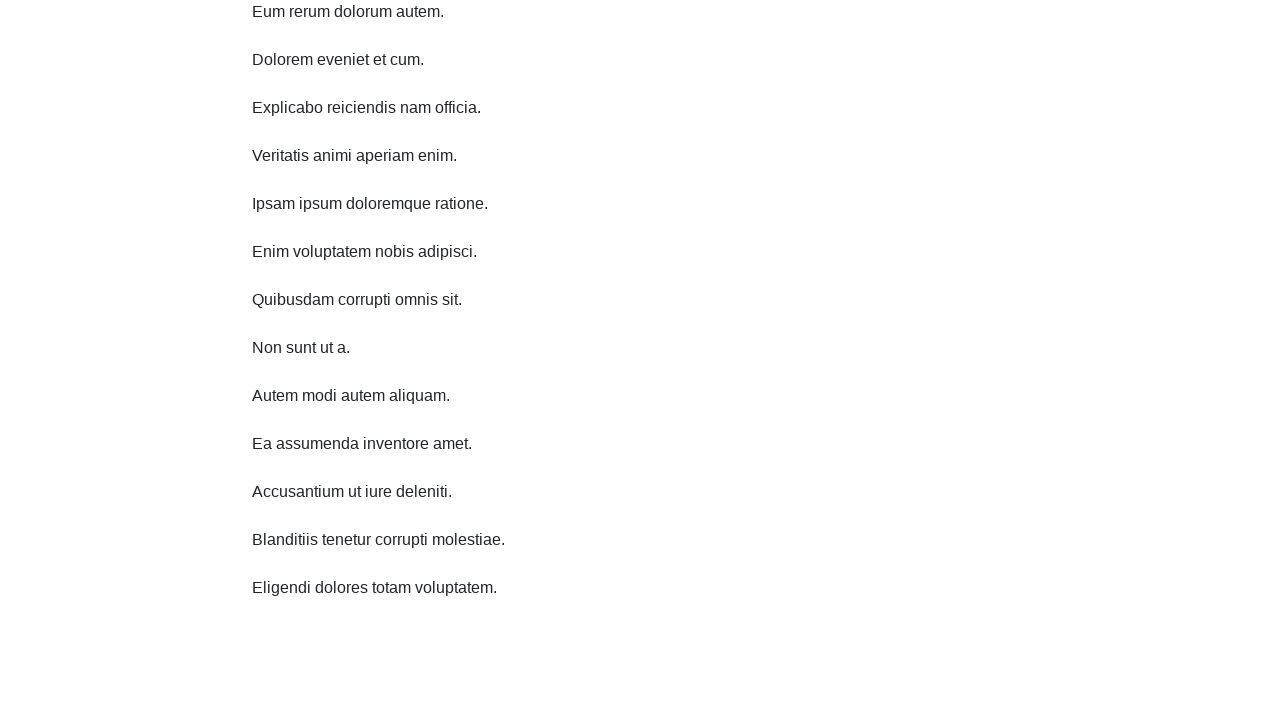

Waited 1 second between scroll actions
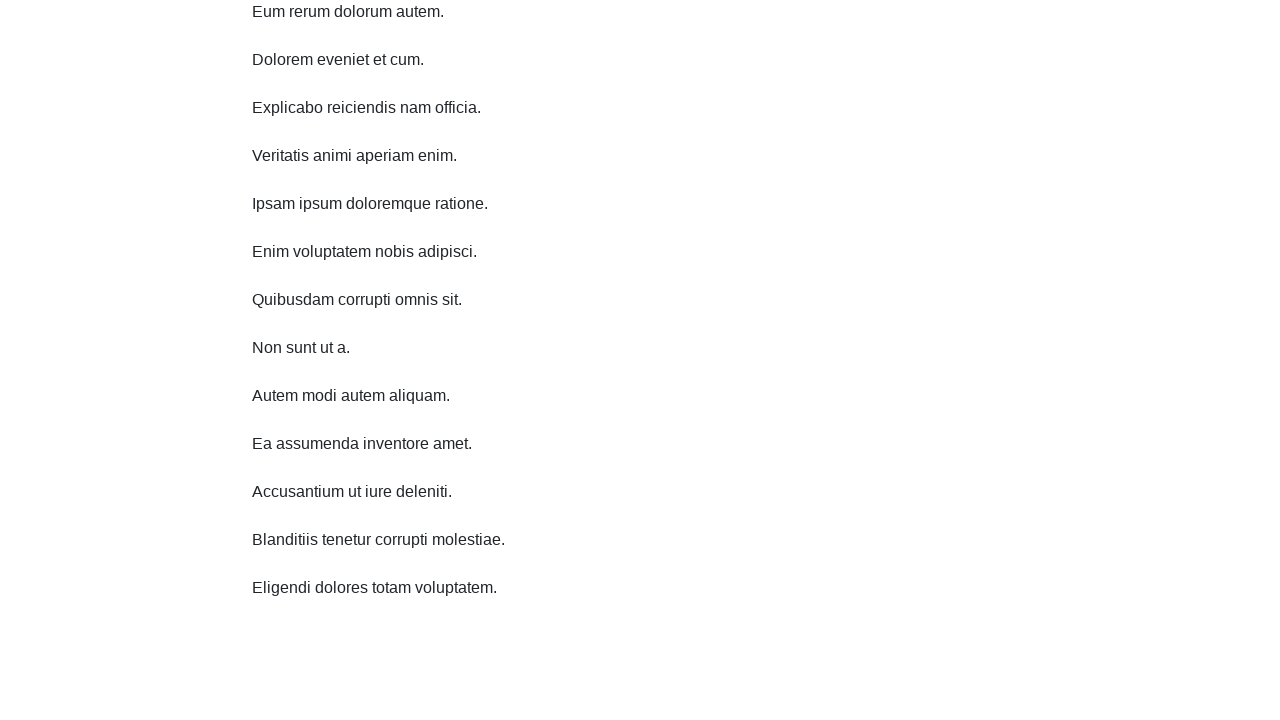

Scrolled up 750 pixels using JavaScript executor
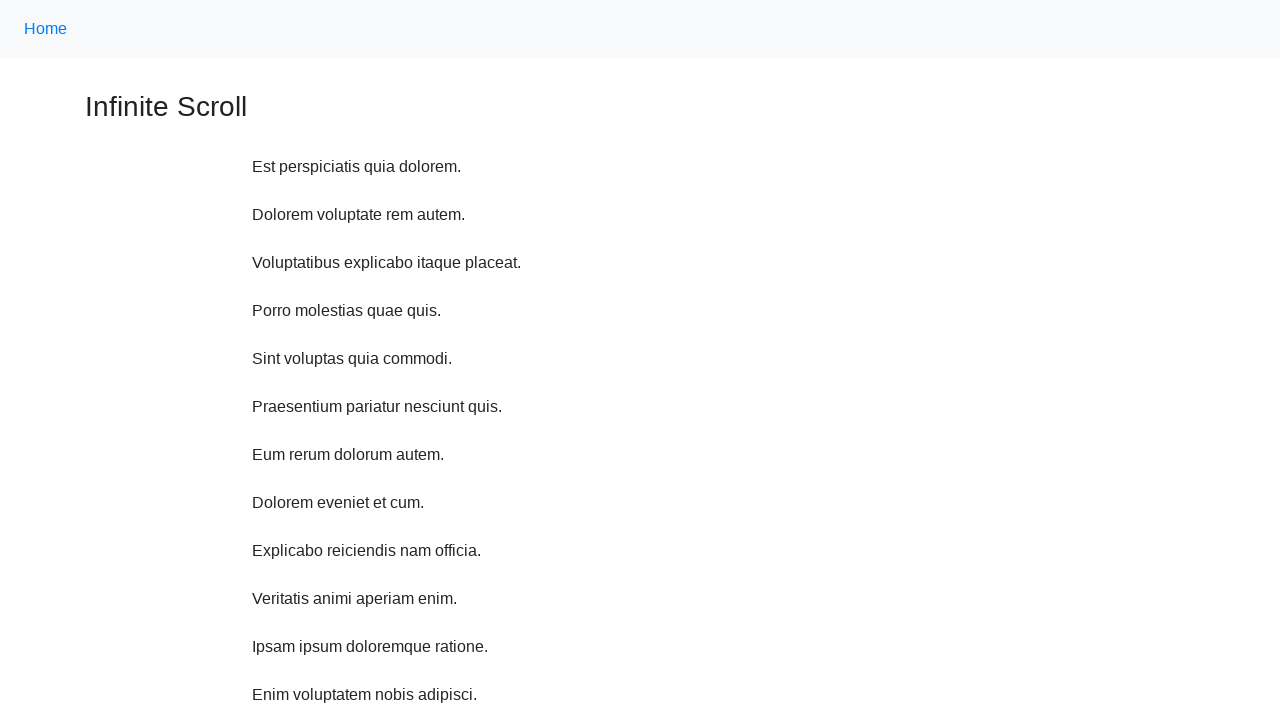

Waited 1 second between scroll actions
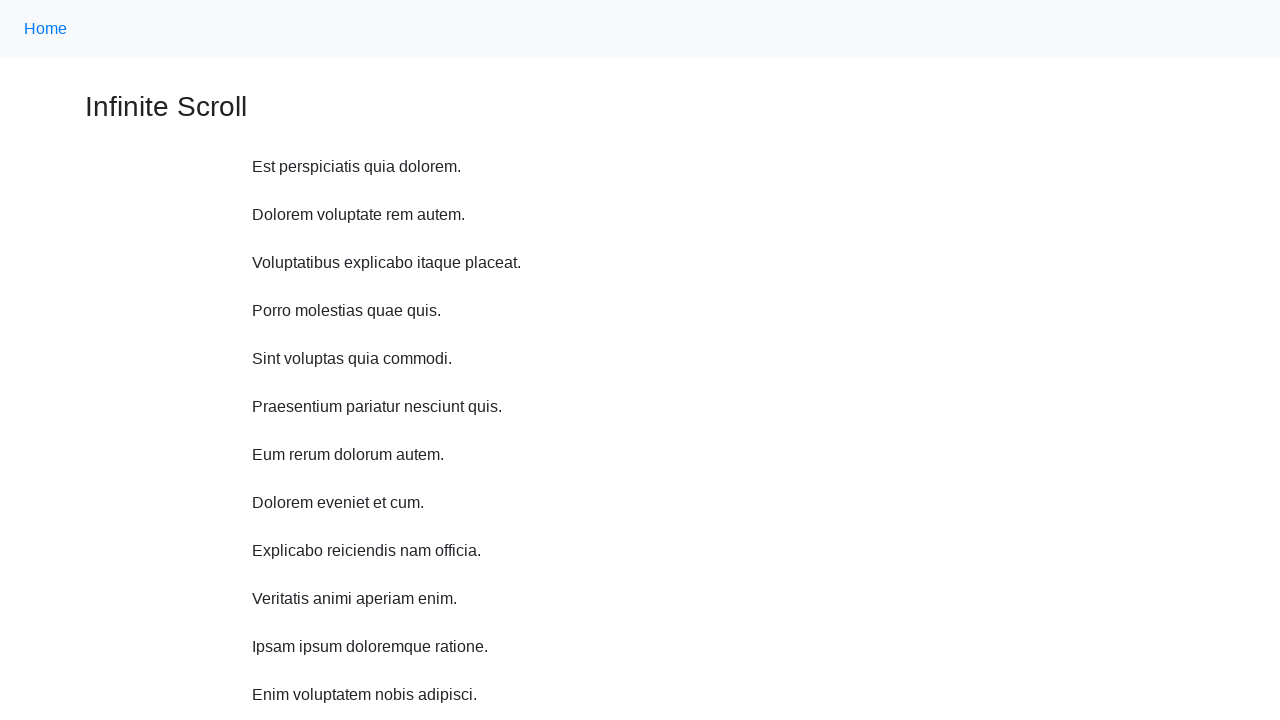

Scrolled up 750 pixels using JavaScript executor
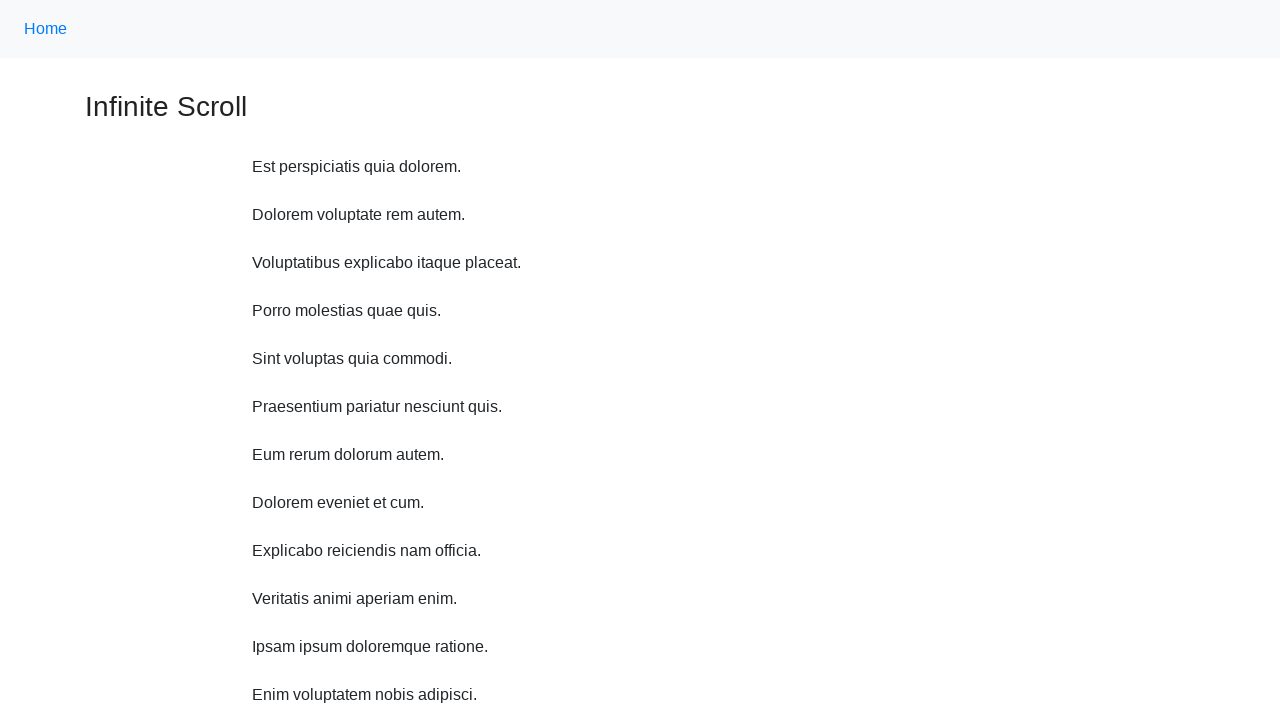

Waited 1 second between scroll actions
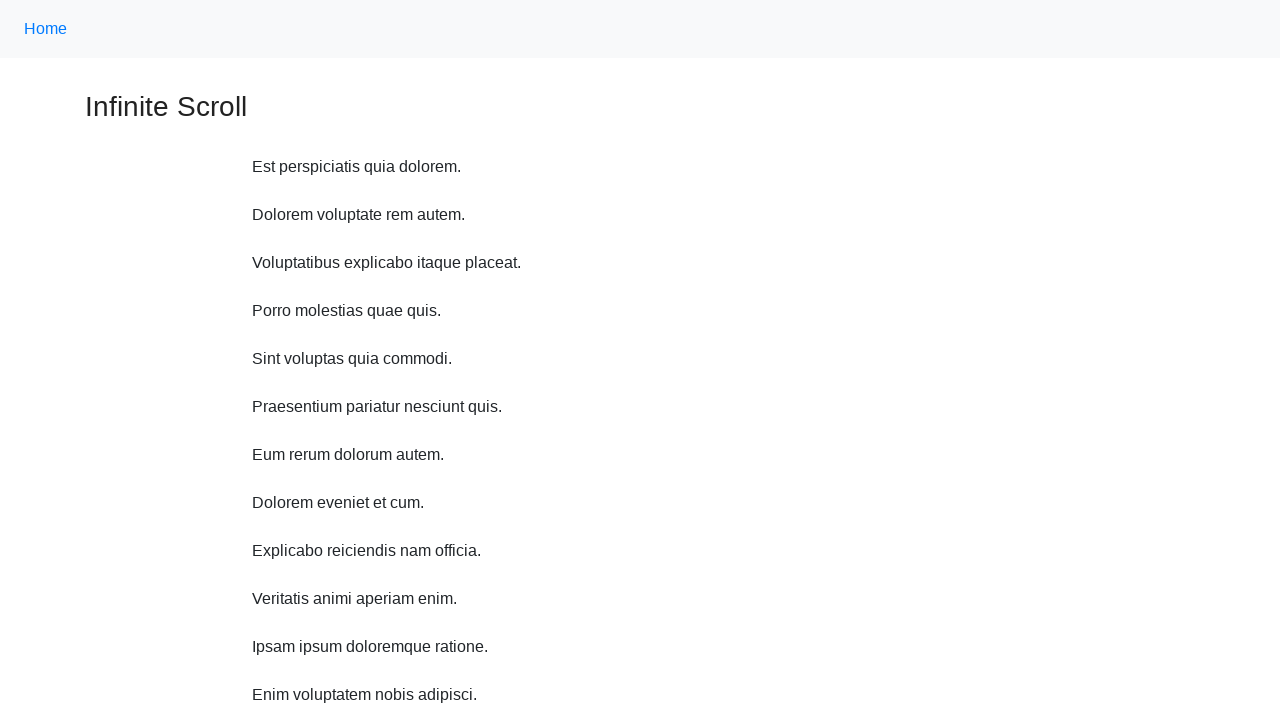

Scrolled up 750 pixels using JavaScript executor
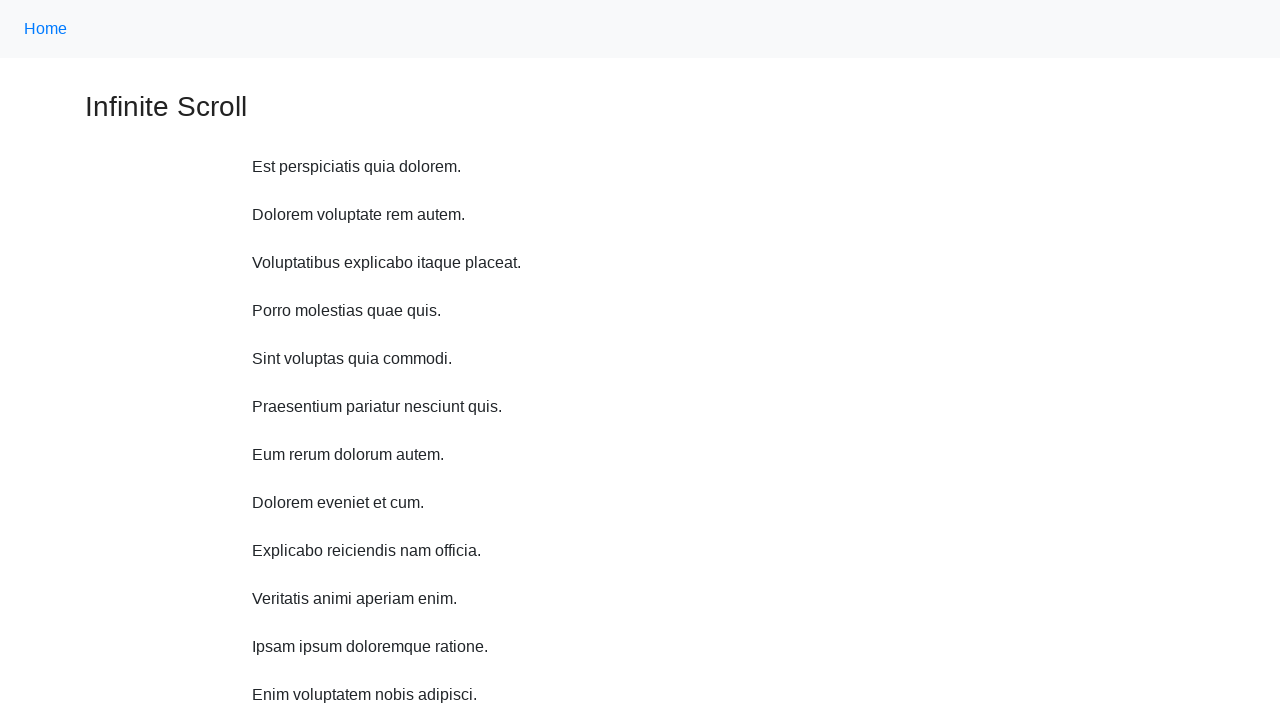

Waited 1 second between scroll actions
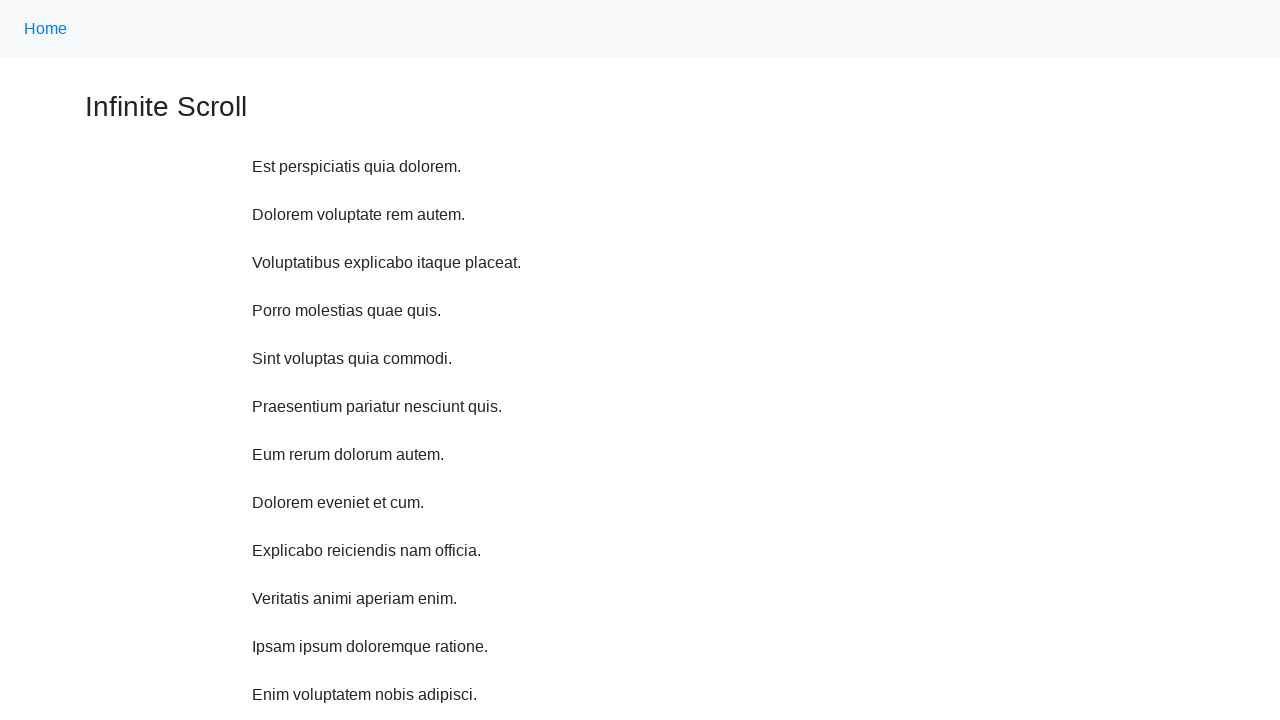

Scrolled up 750 pixels using JavaScript executor
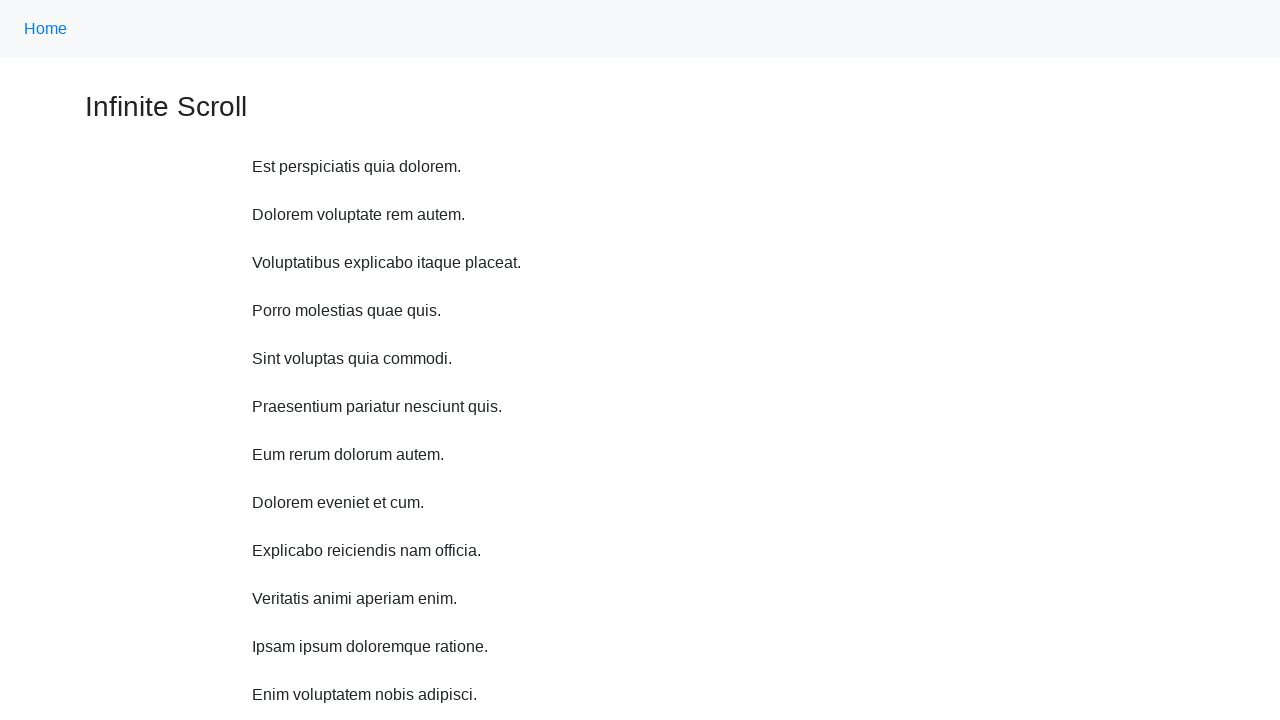

Waited 1 second between scroll actions
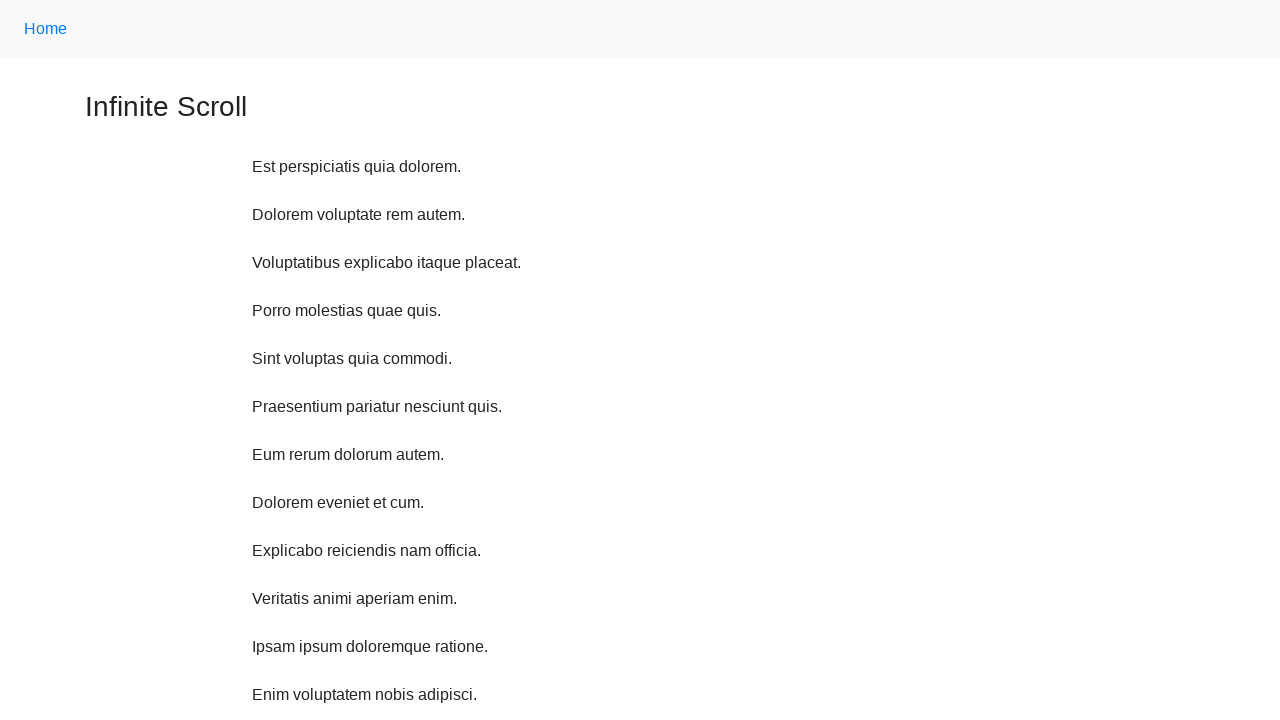

Scrolled up 750 pixels using JavaScript executor
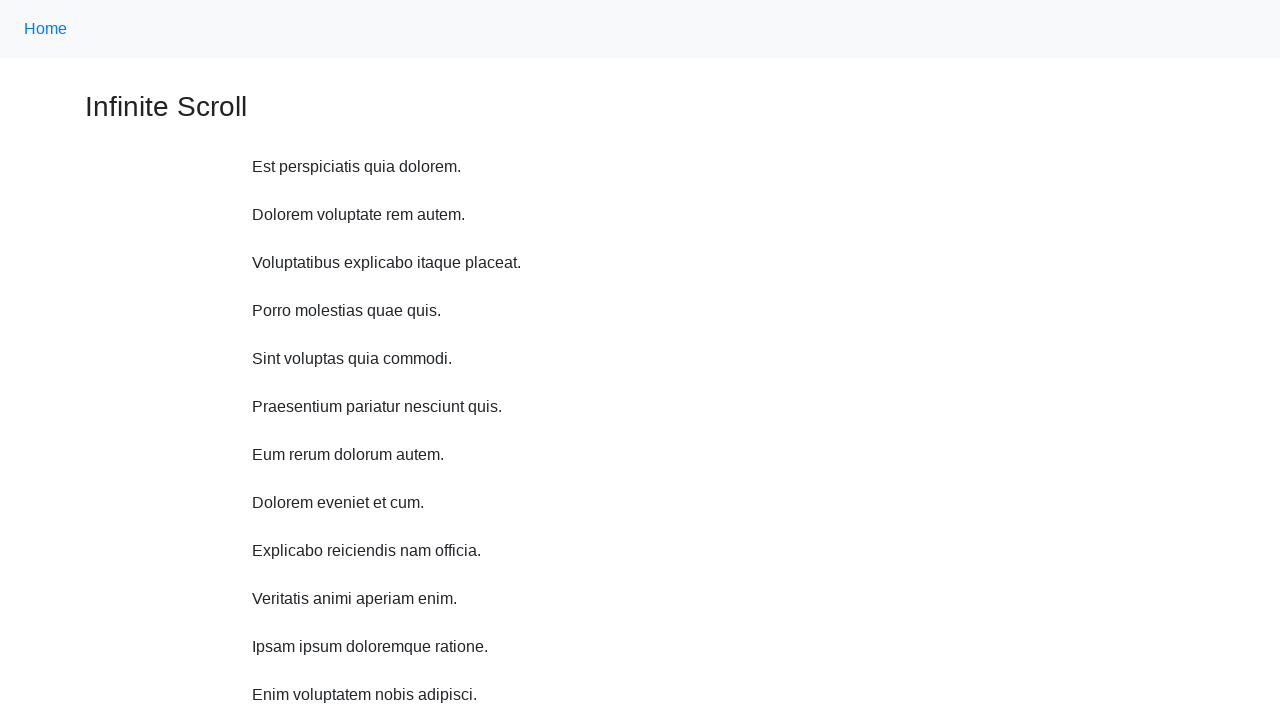

Waited 1 second between scroll actions
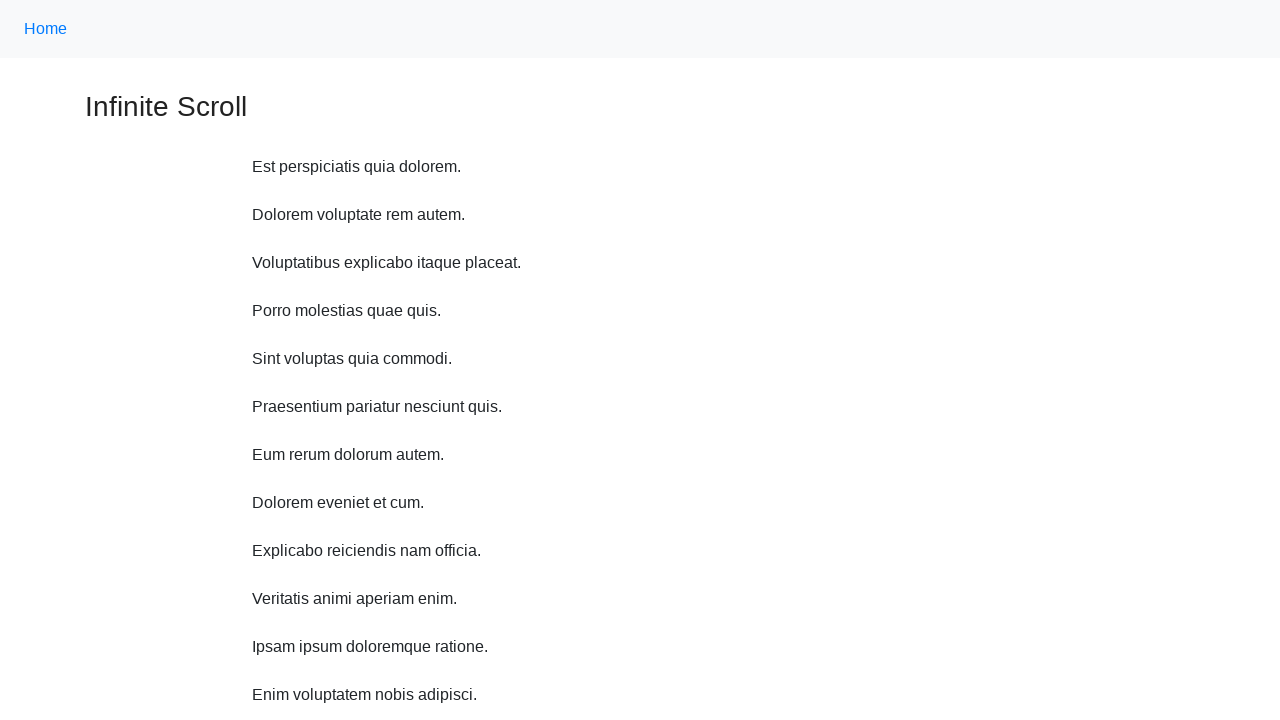

Scrolled up 750 pixels using JavaScript executor
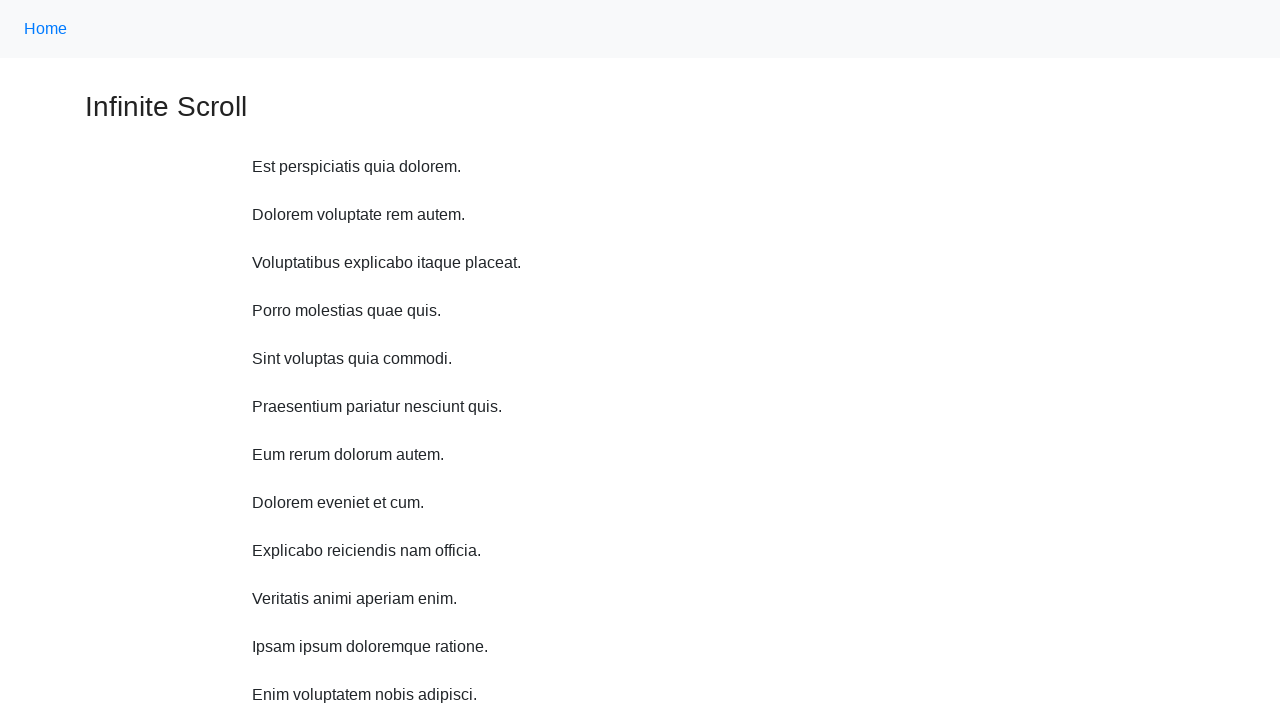

Waited 1 second between scroll actions
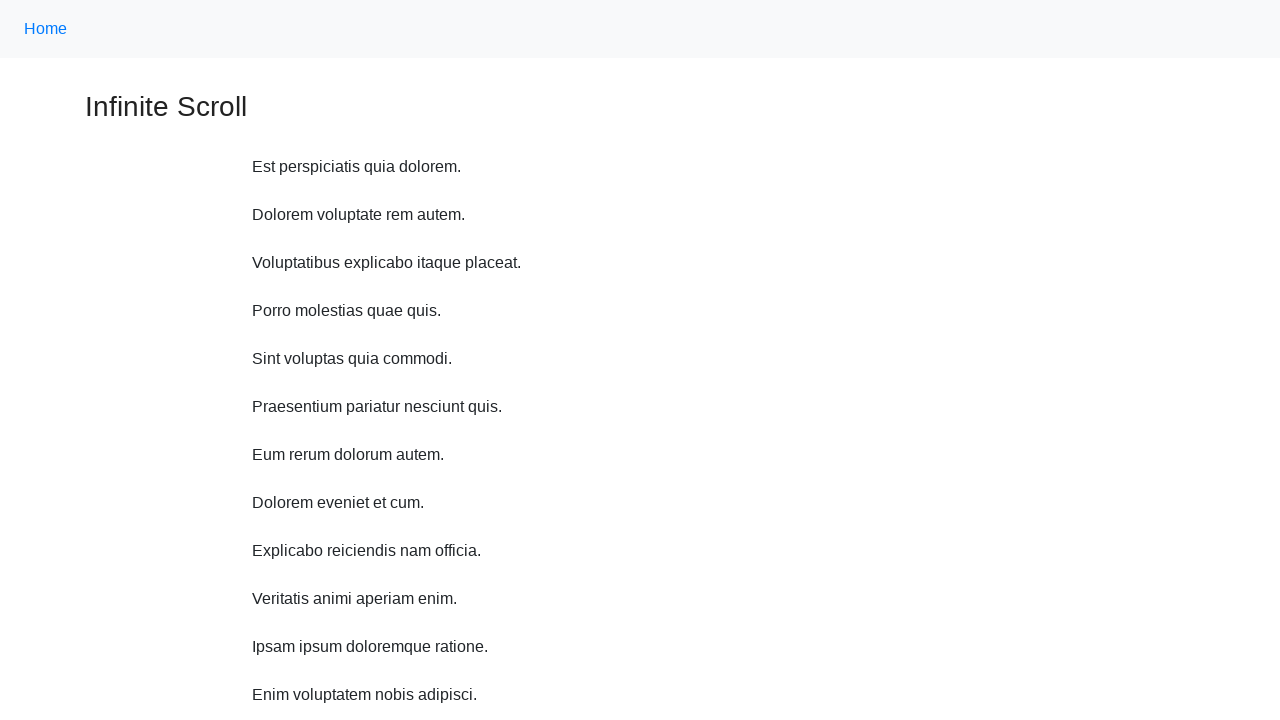

Scrolled up 750 pixels using JavaScript executor
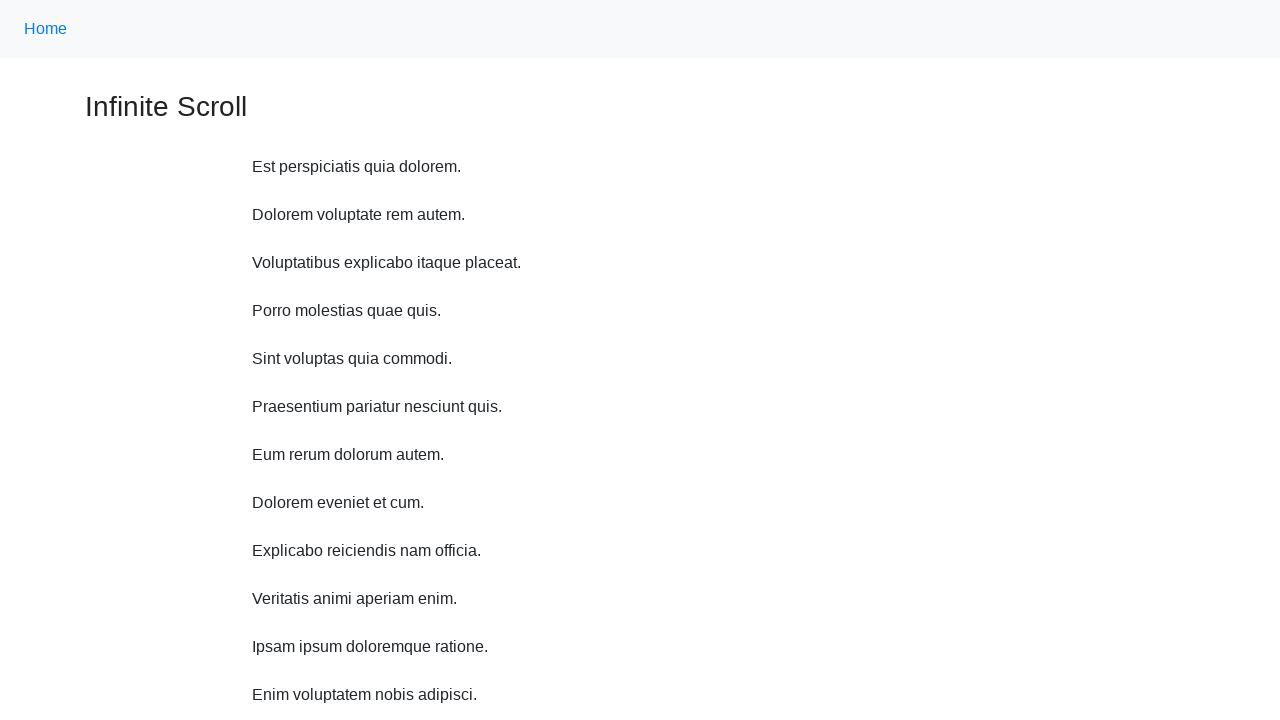

Waited 1 second between scroll actions
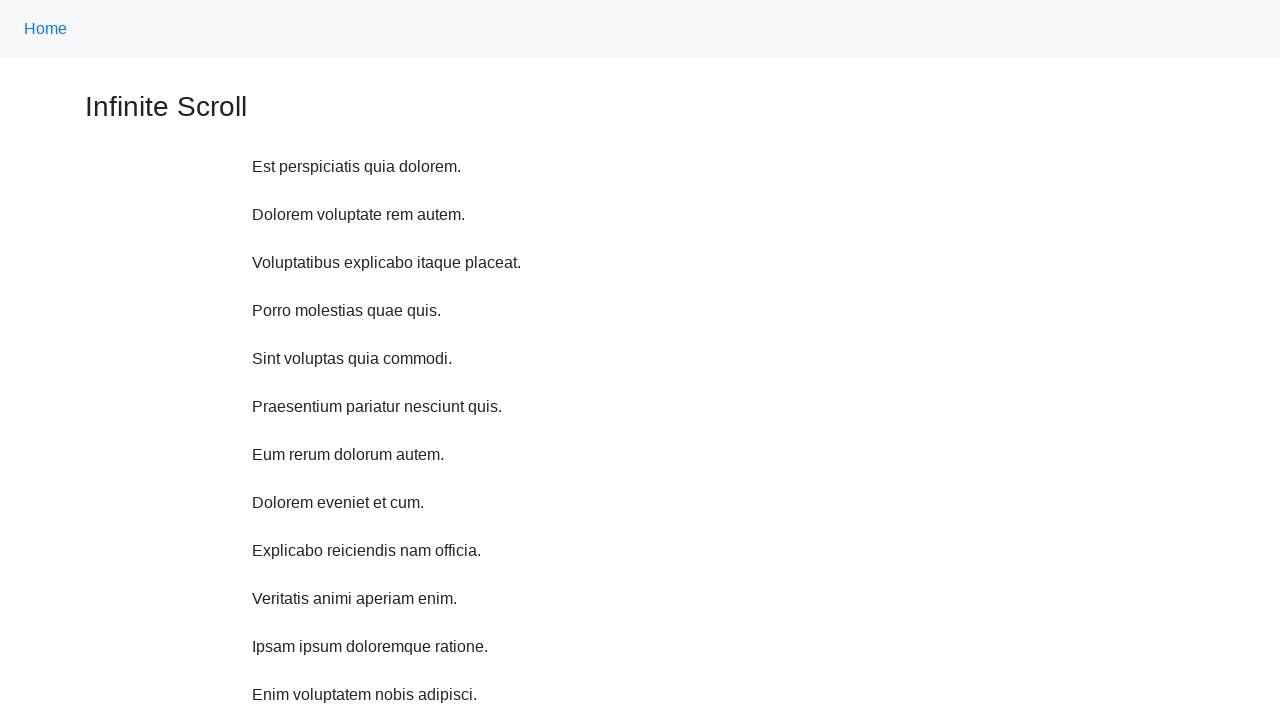

Scrolled up 750 pixels using JavaScript executor
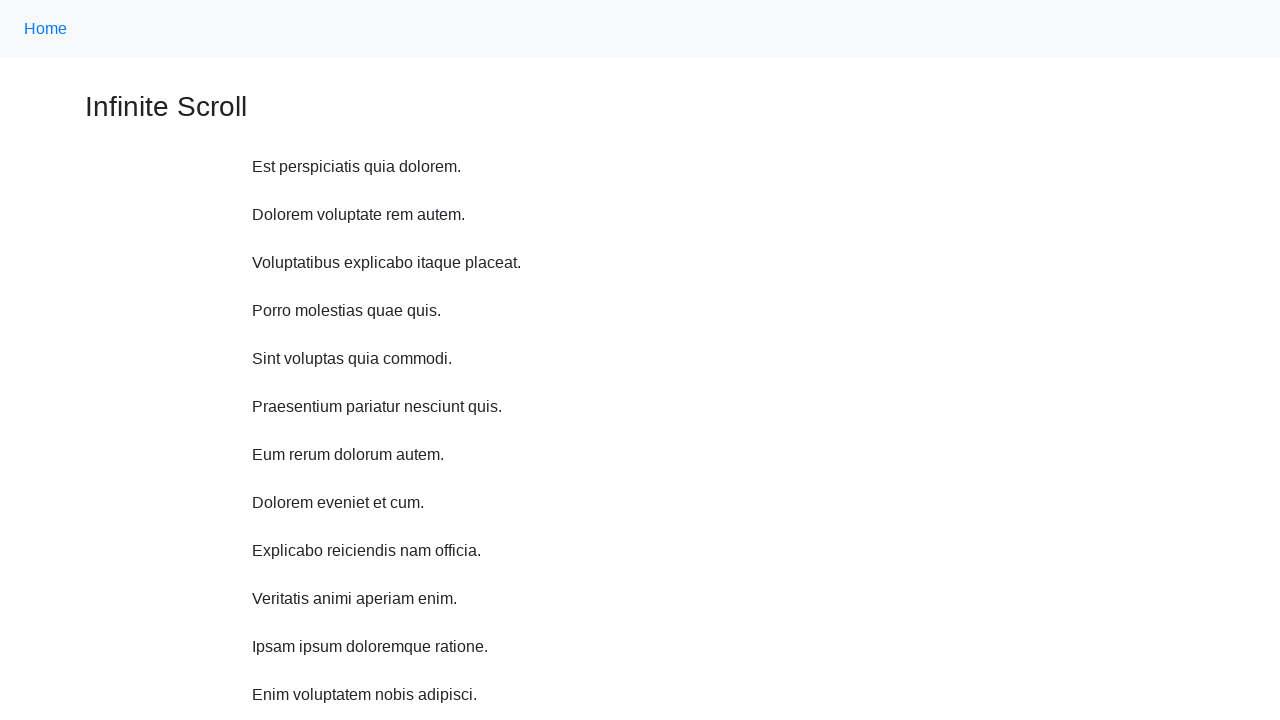

Waited 1 second between scroll actions
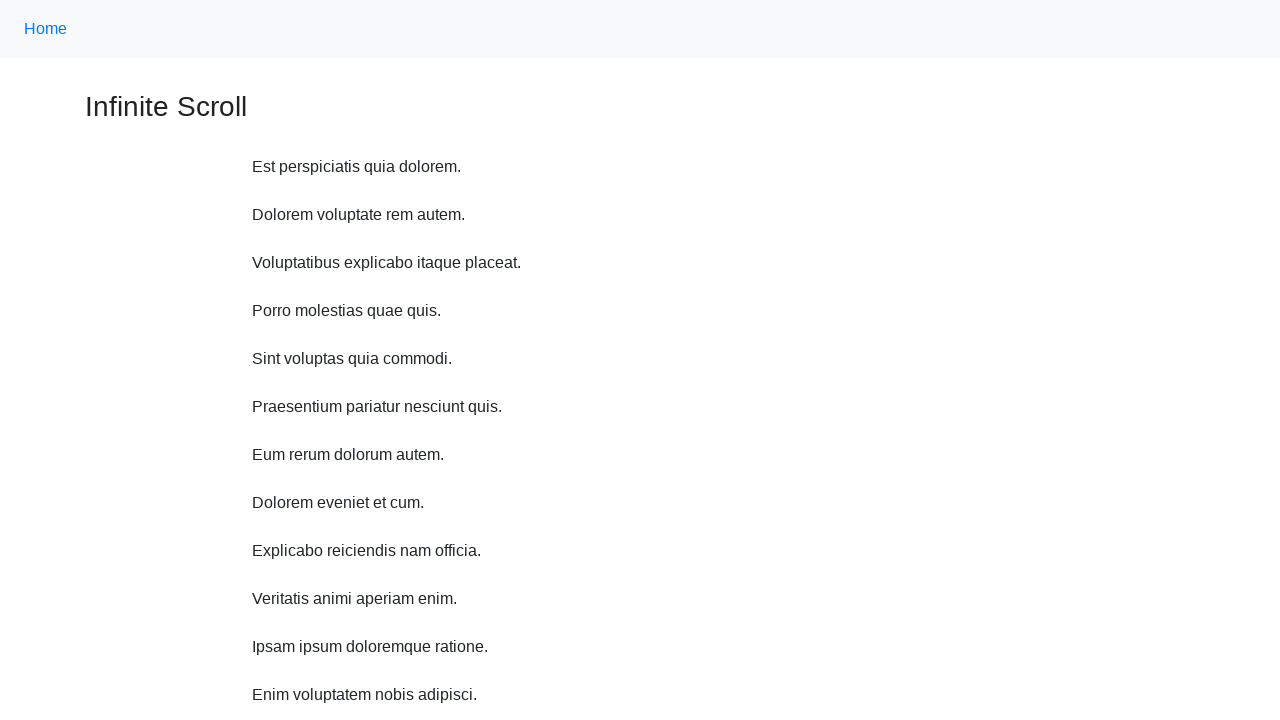

Scrolled up 750 pixels using JavaScript executor
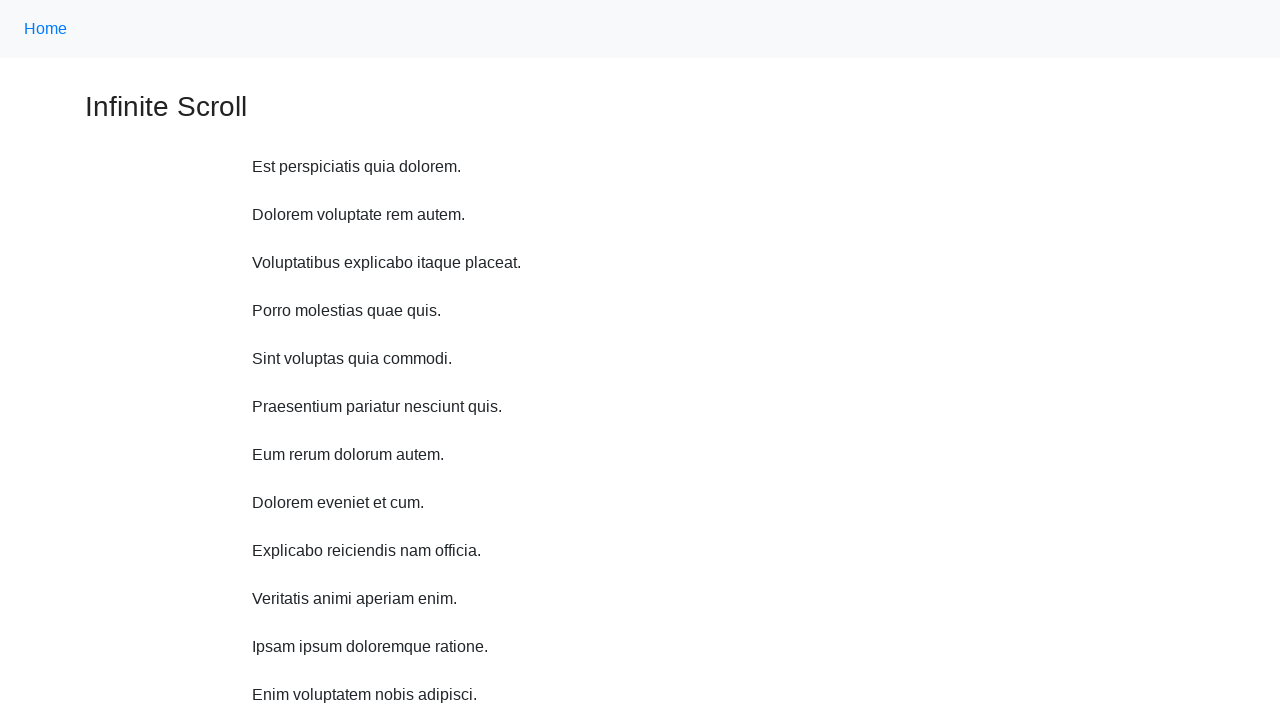

Waited 1 second between scroll actions
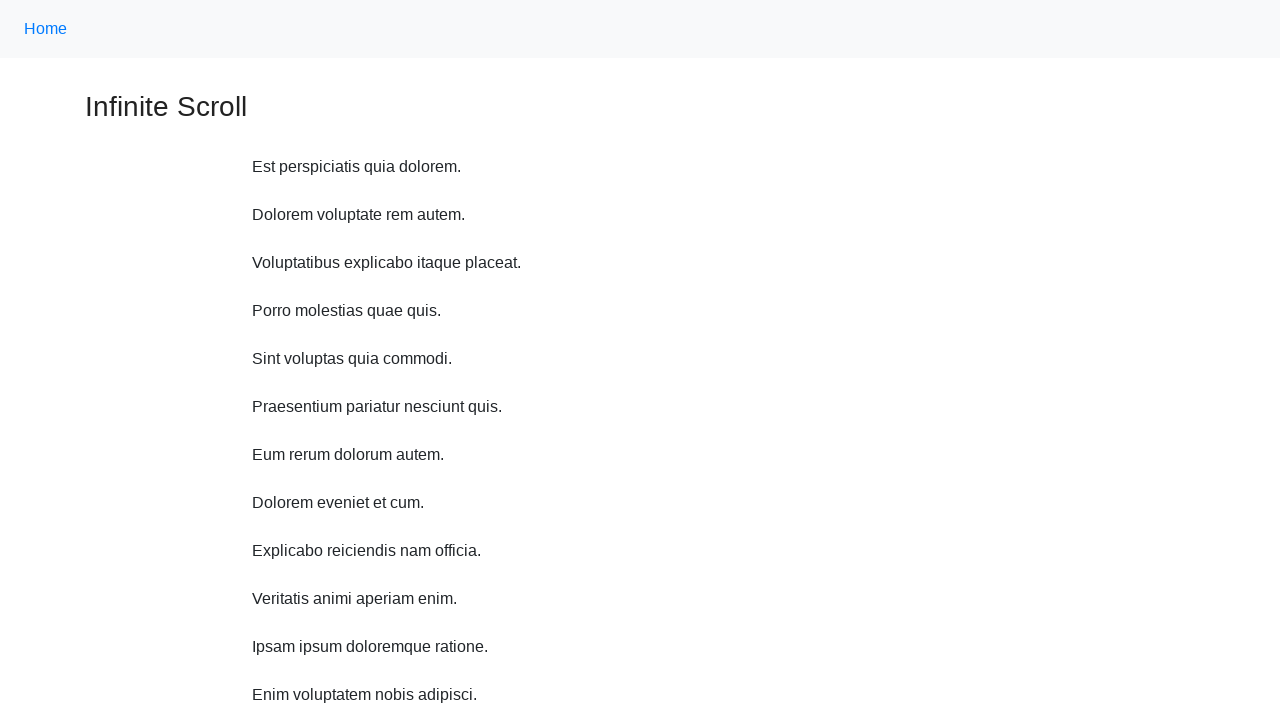

Scrolled up 750 pixels using JavaScript executor
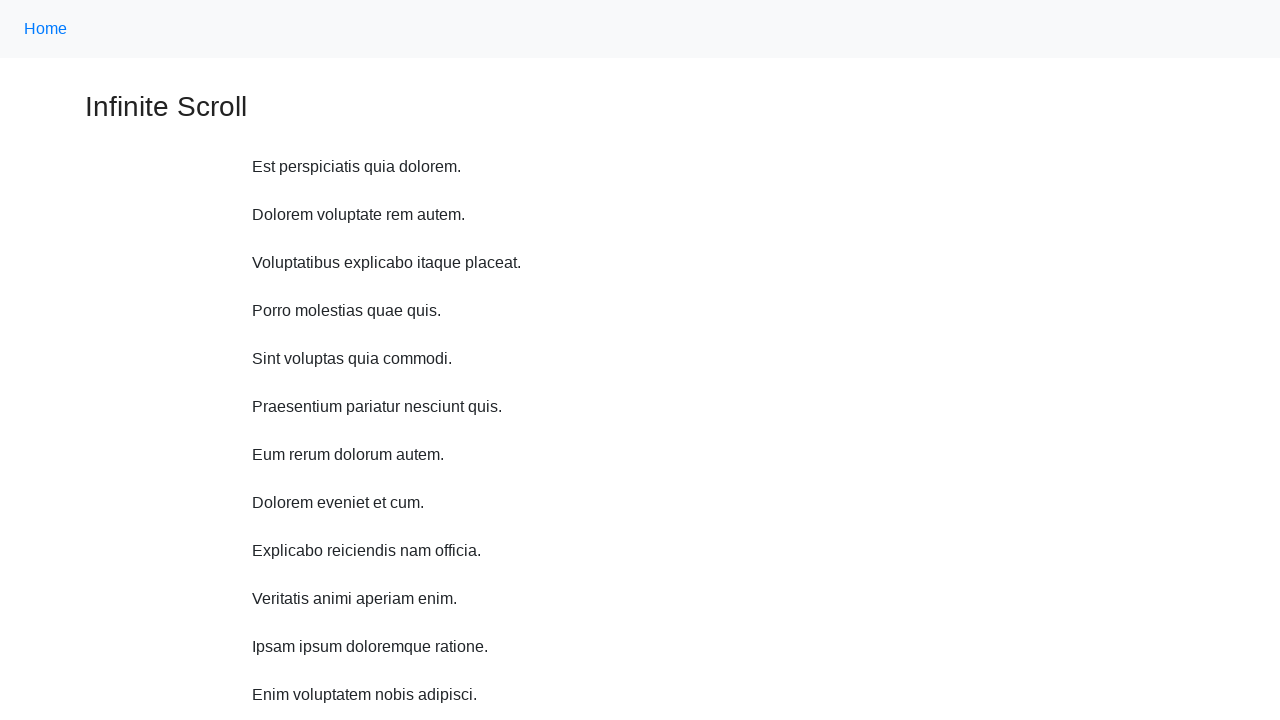

Waited 1 second between scroll actions
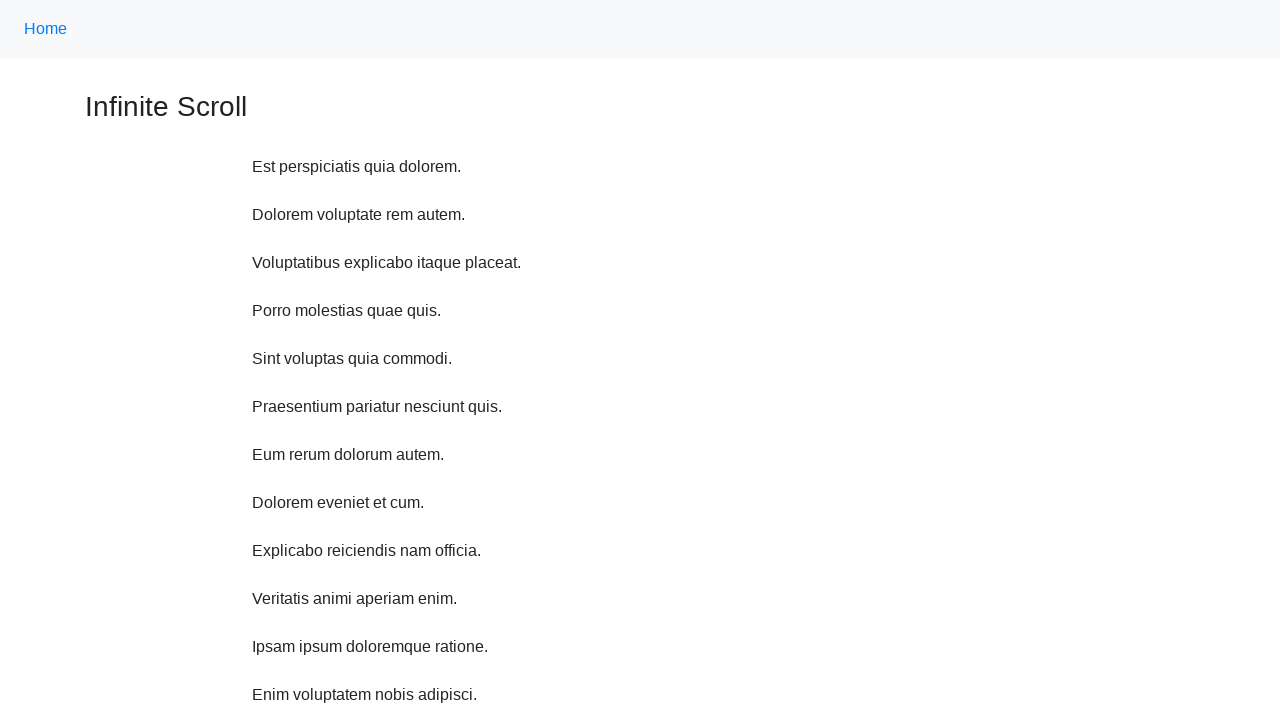

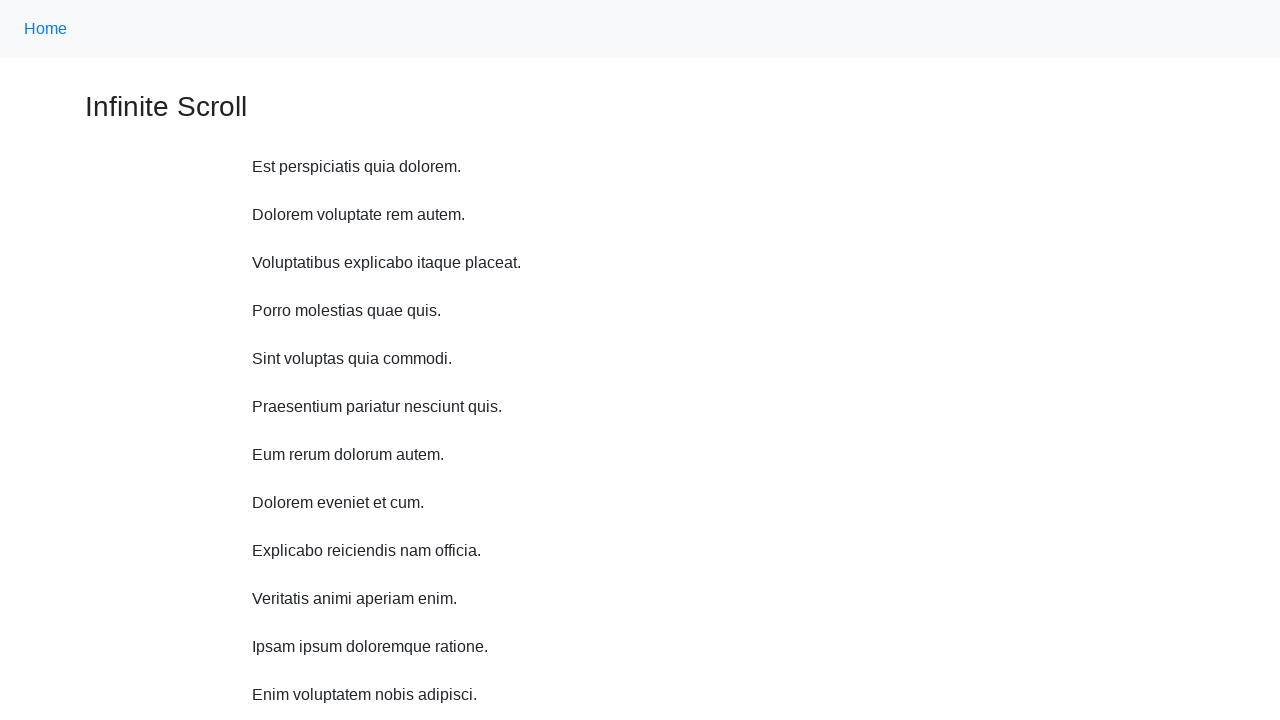